Tests pagination functionality by navigating through all pages of a product table and verifying table content is accessible on each page.

Starting URL: https://testautomationpractice.blogspot.com/

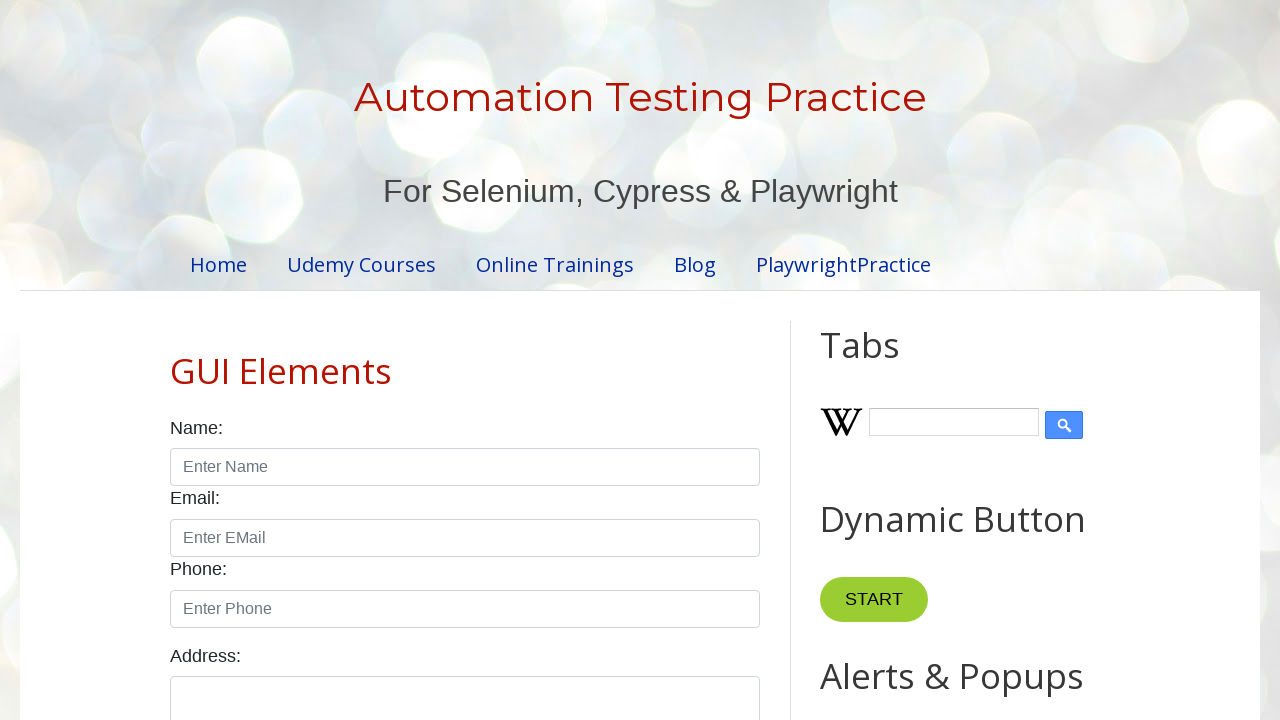

Located the product table
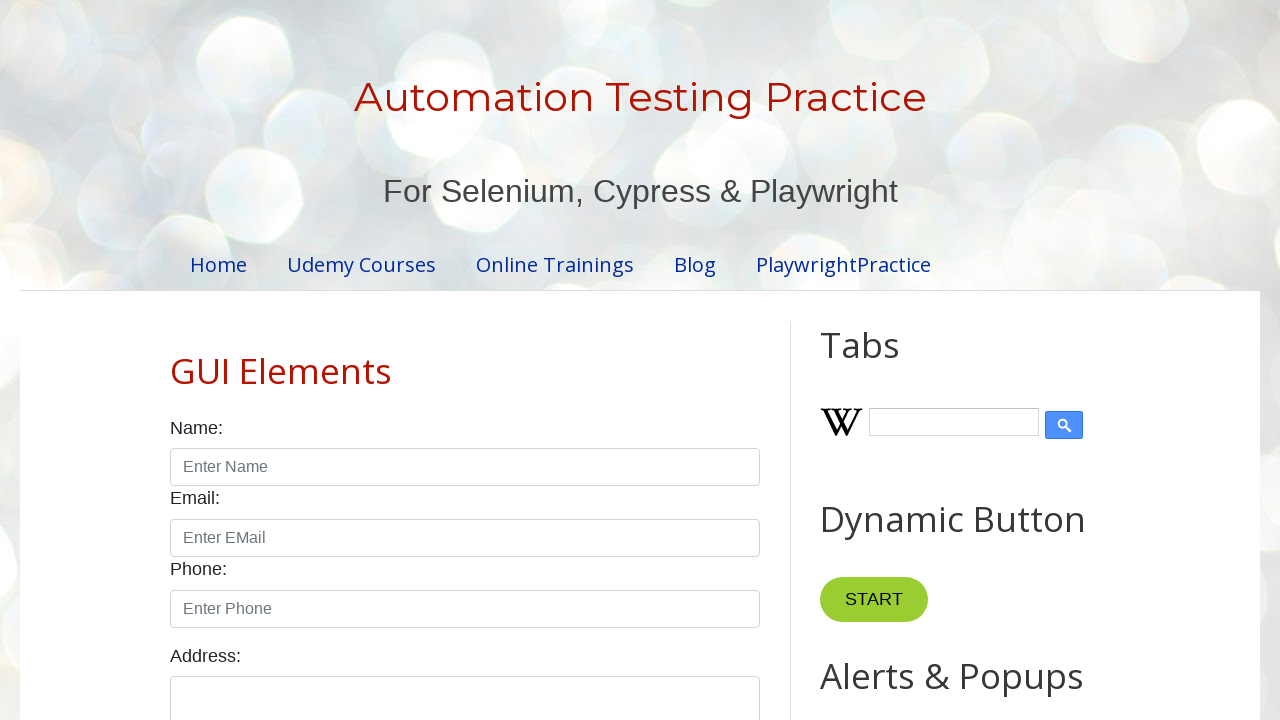

Located all table rows
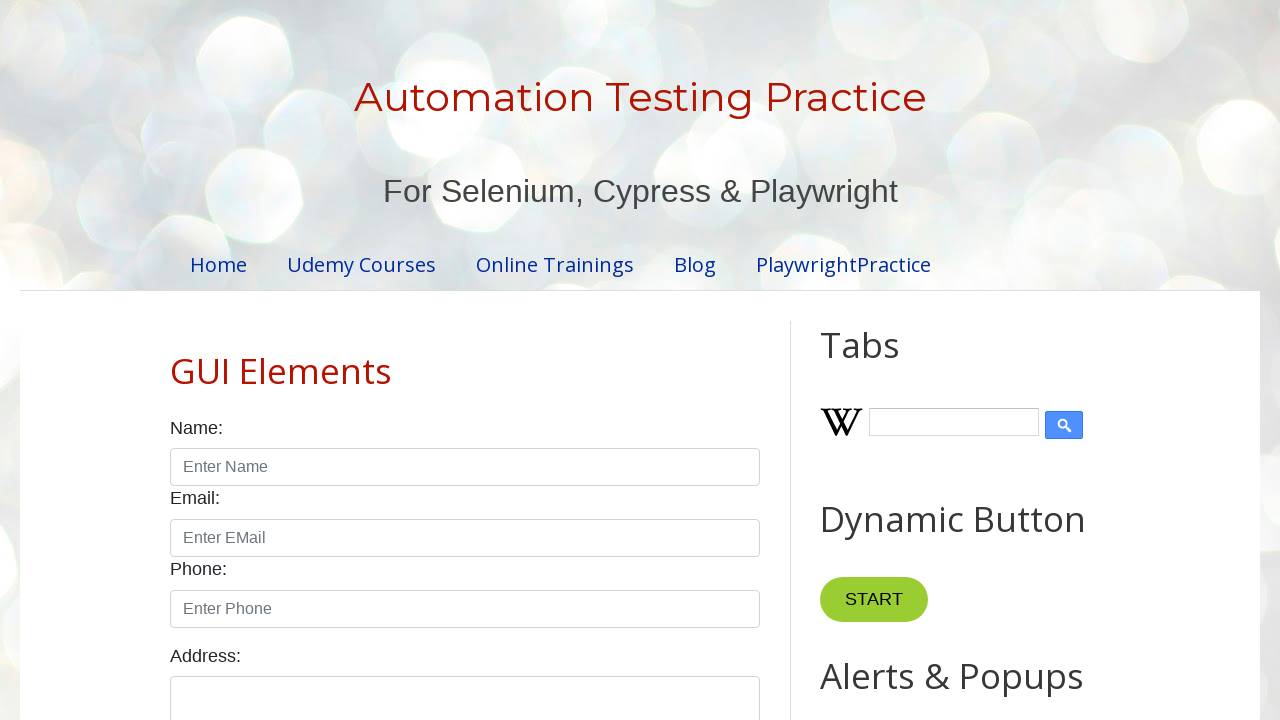

Scrolled product table into view
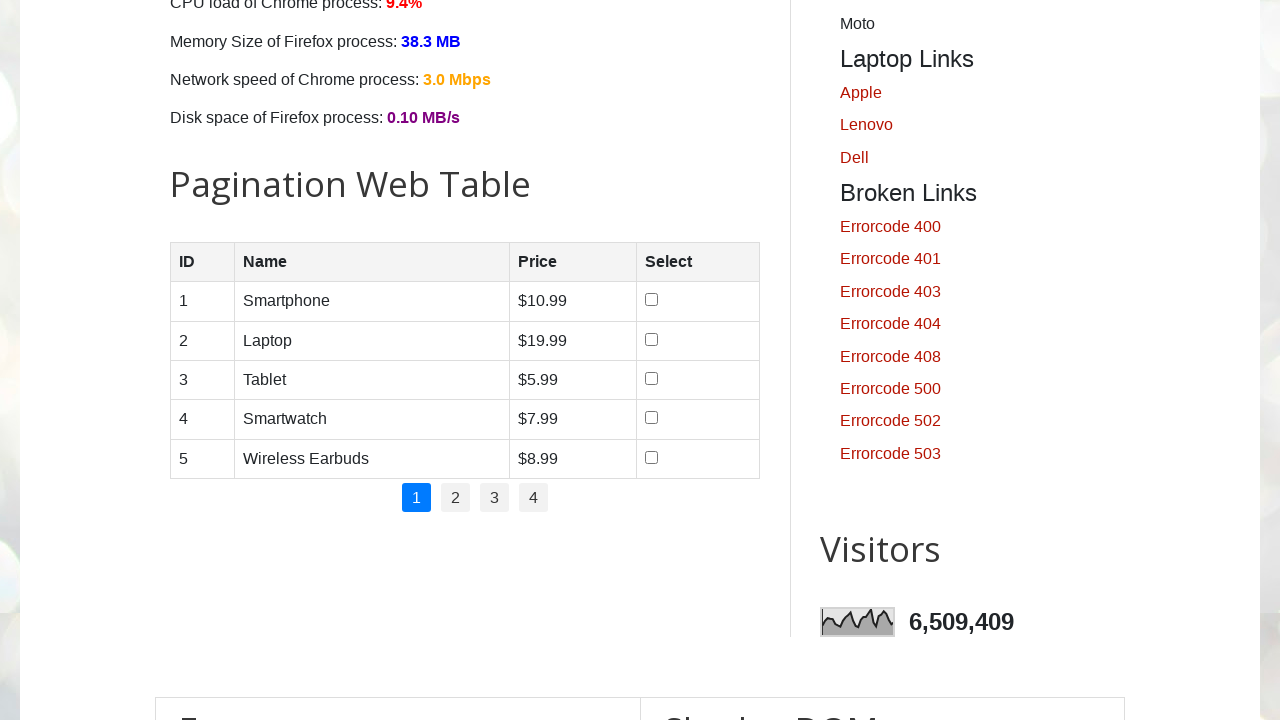

Located pagination links
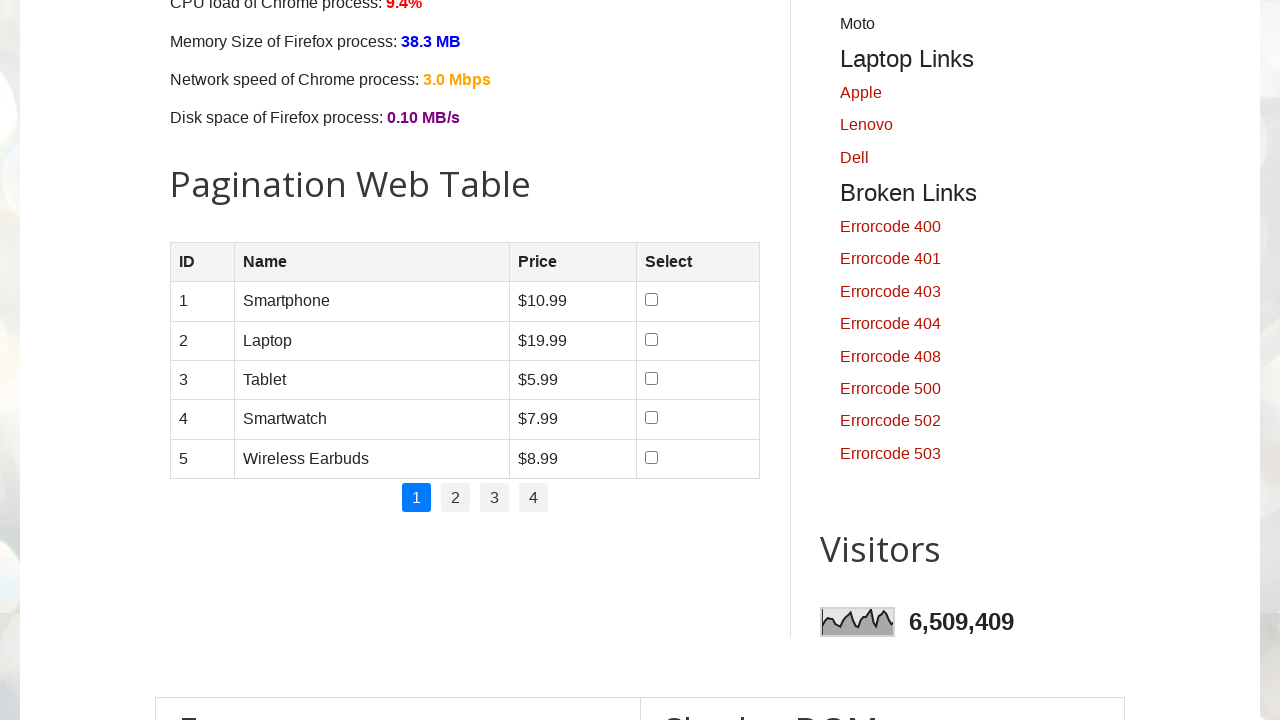

Found 4 pagination pages
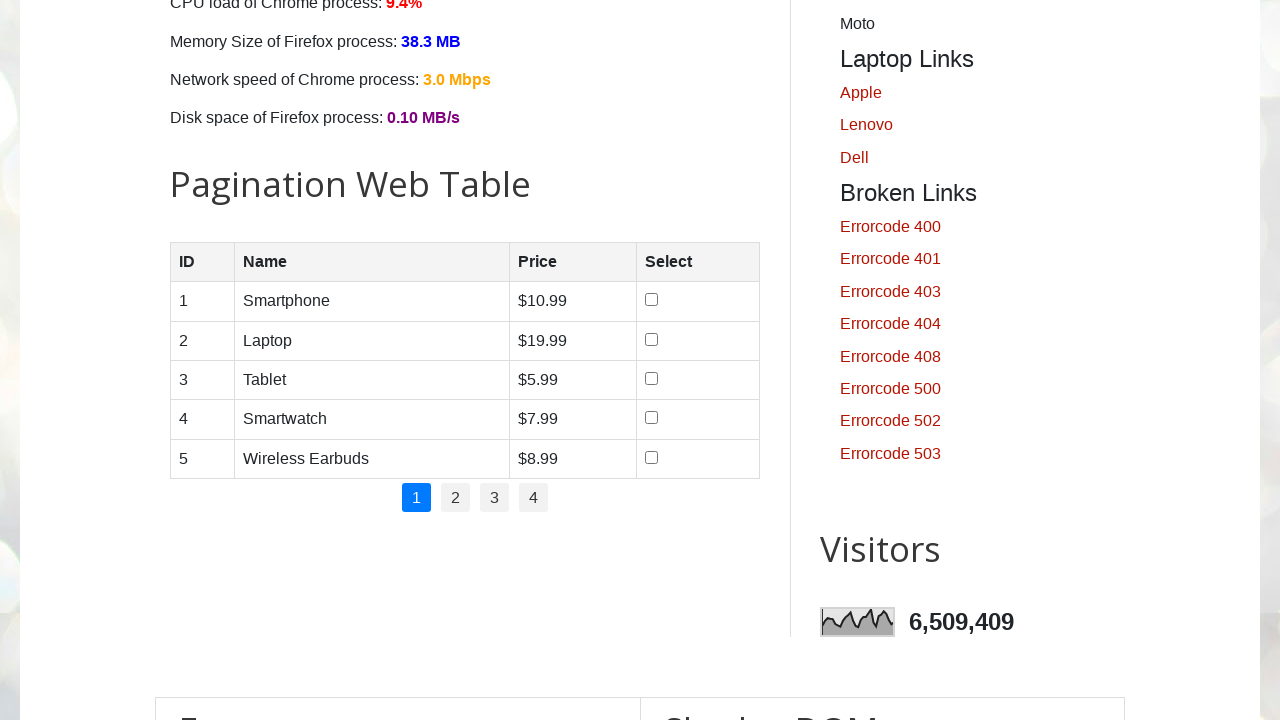

Verified 5 rows present on page 1
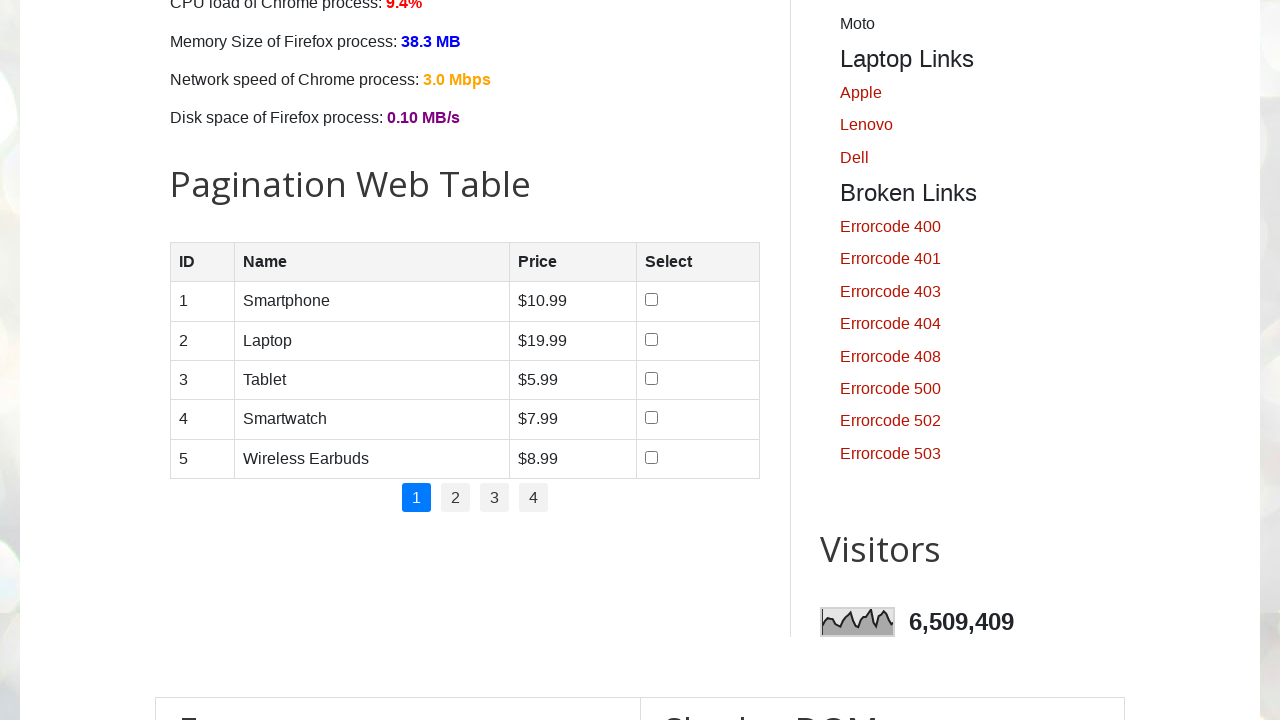

Assertion passed: page 1 contains rows
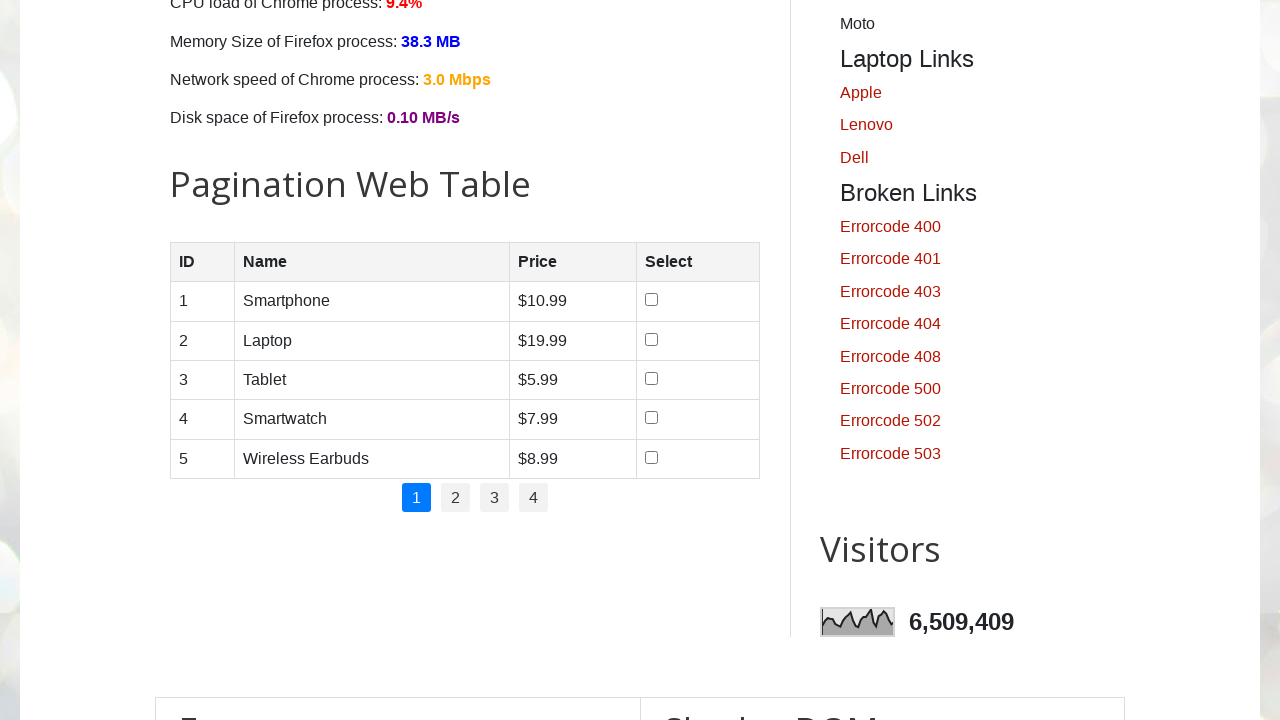

Located cells in row 1 on page 1
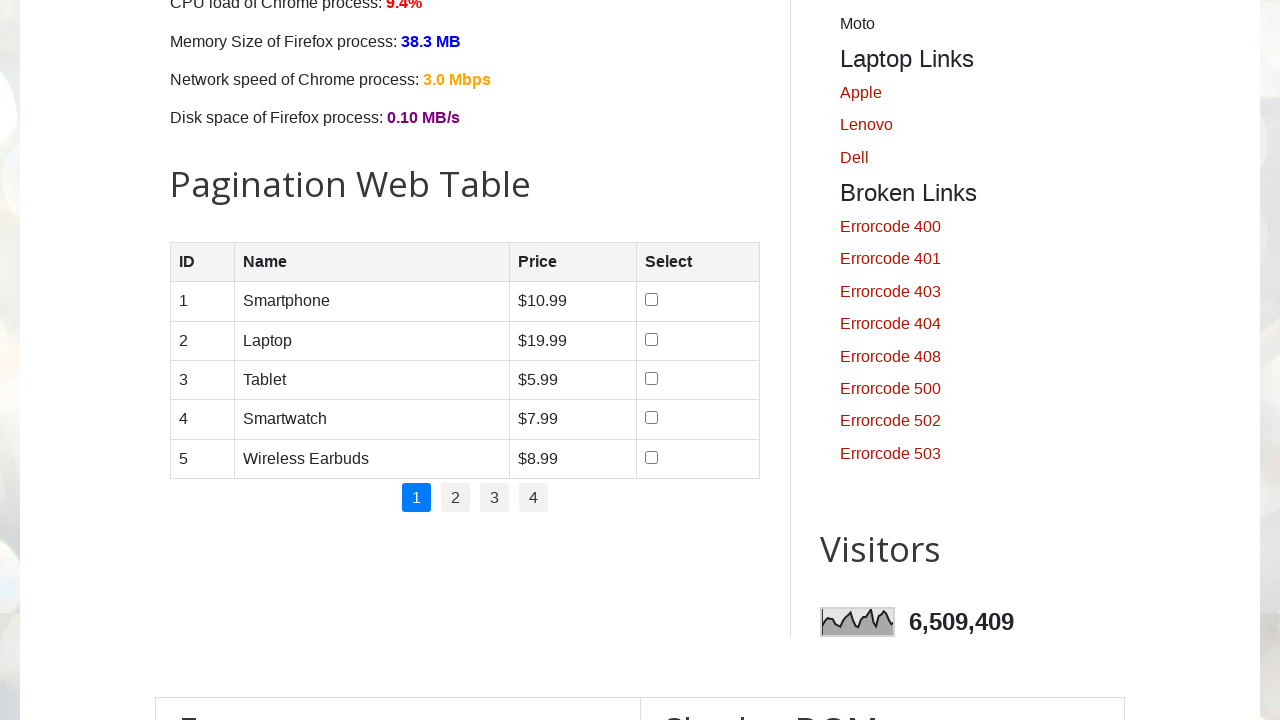

Assertion passed: row 1 on page 1 contains cells
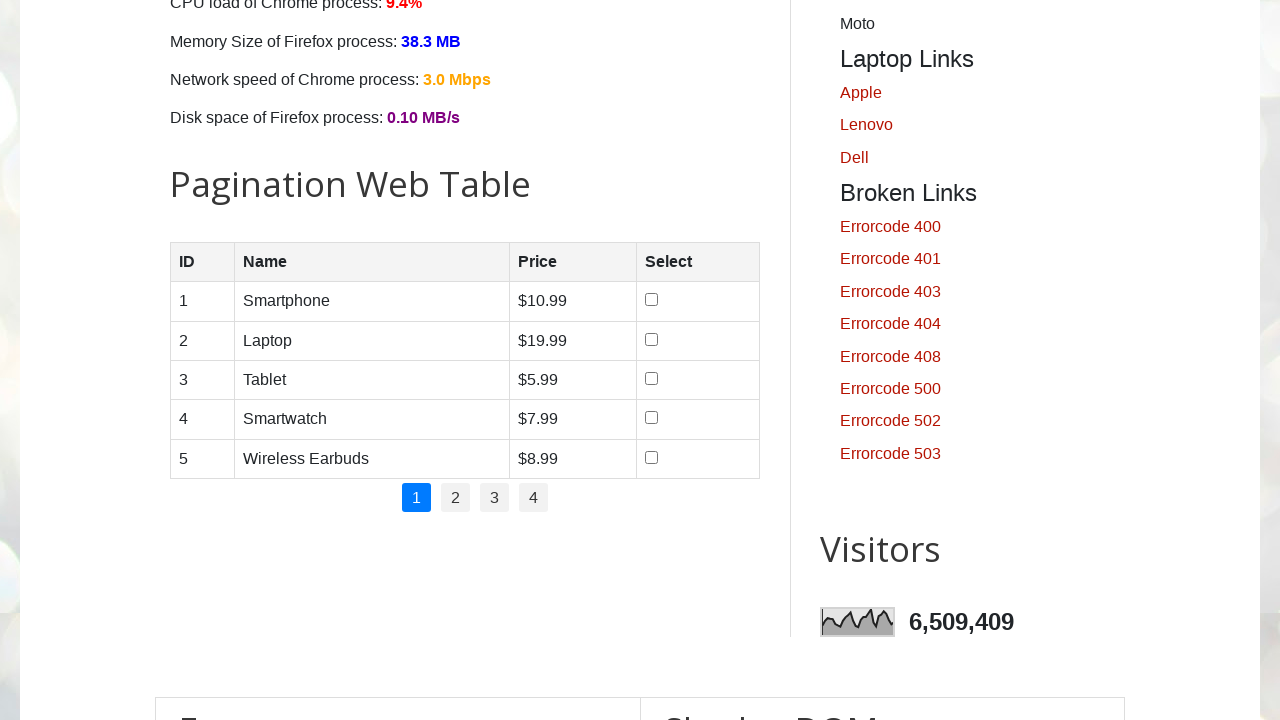

Located cells in row 2 on page 1
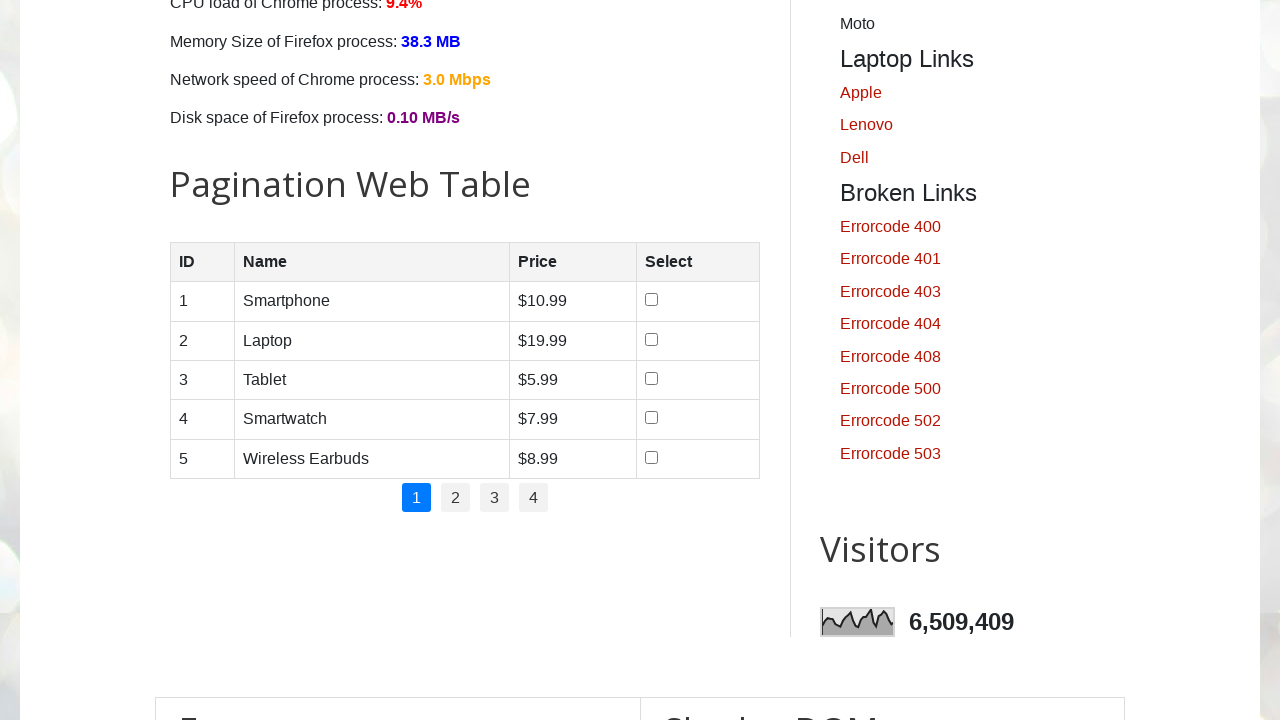

Assertion passed: row 2 on page 1 contains cells
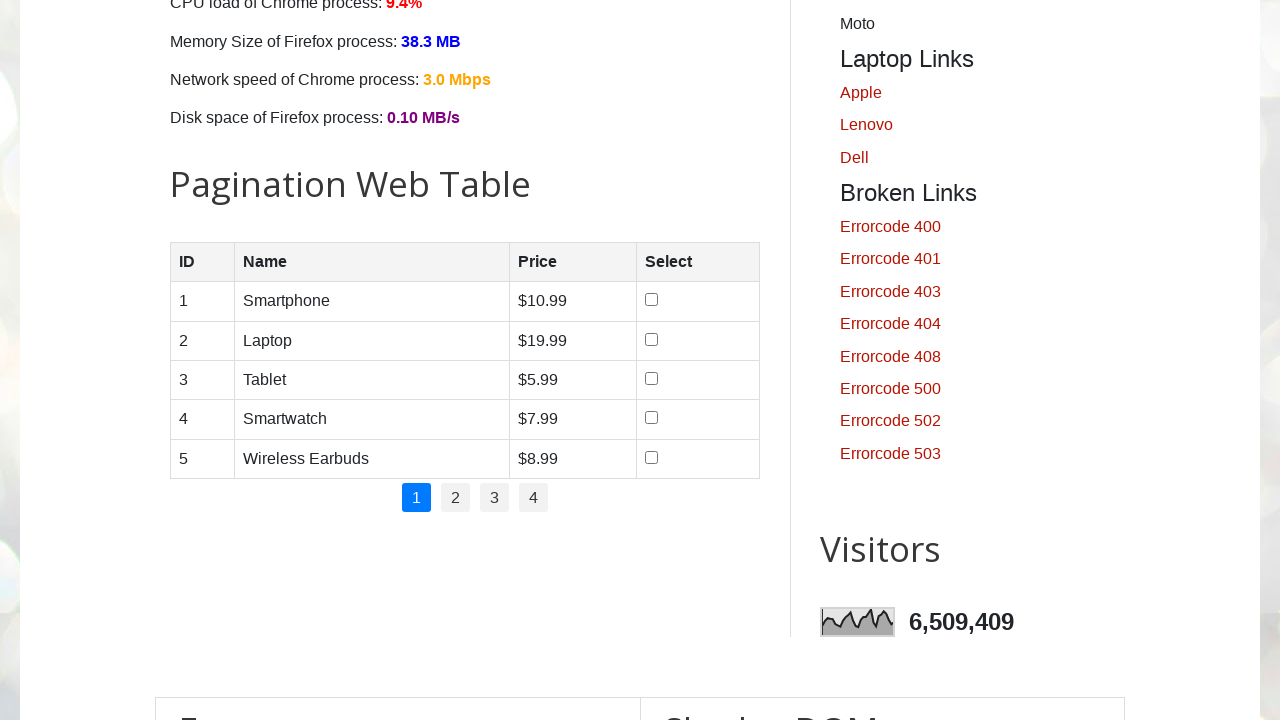

Located cells in row 3 on page 1
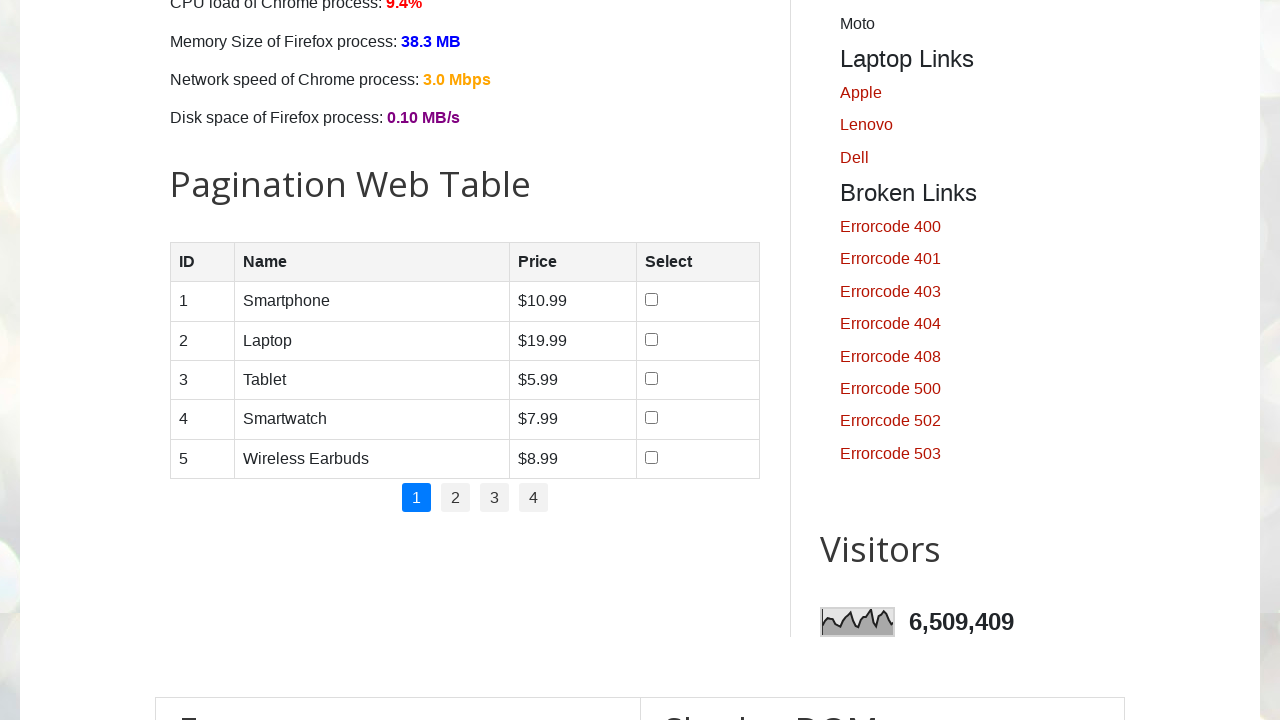

Assertion passed: row 3 on page 1 contains cells
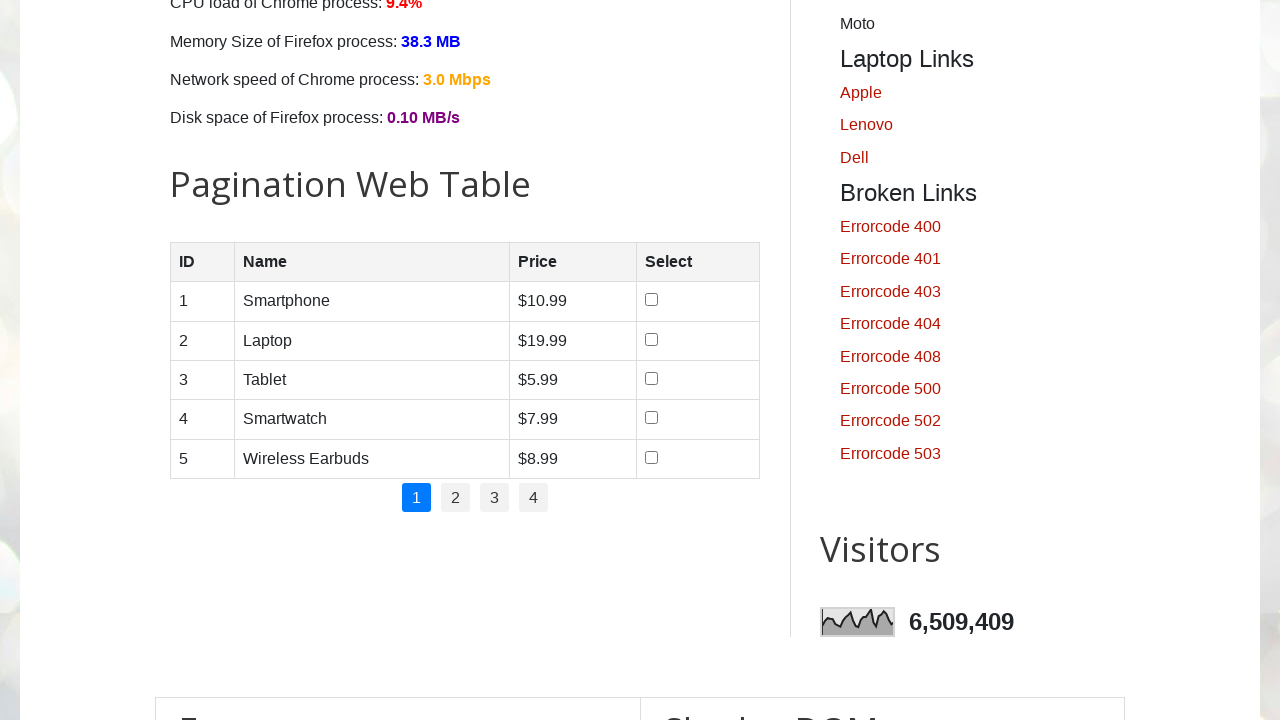

Located cells in row 4 on page 1
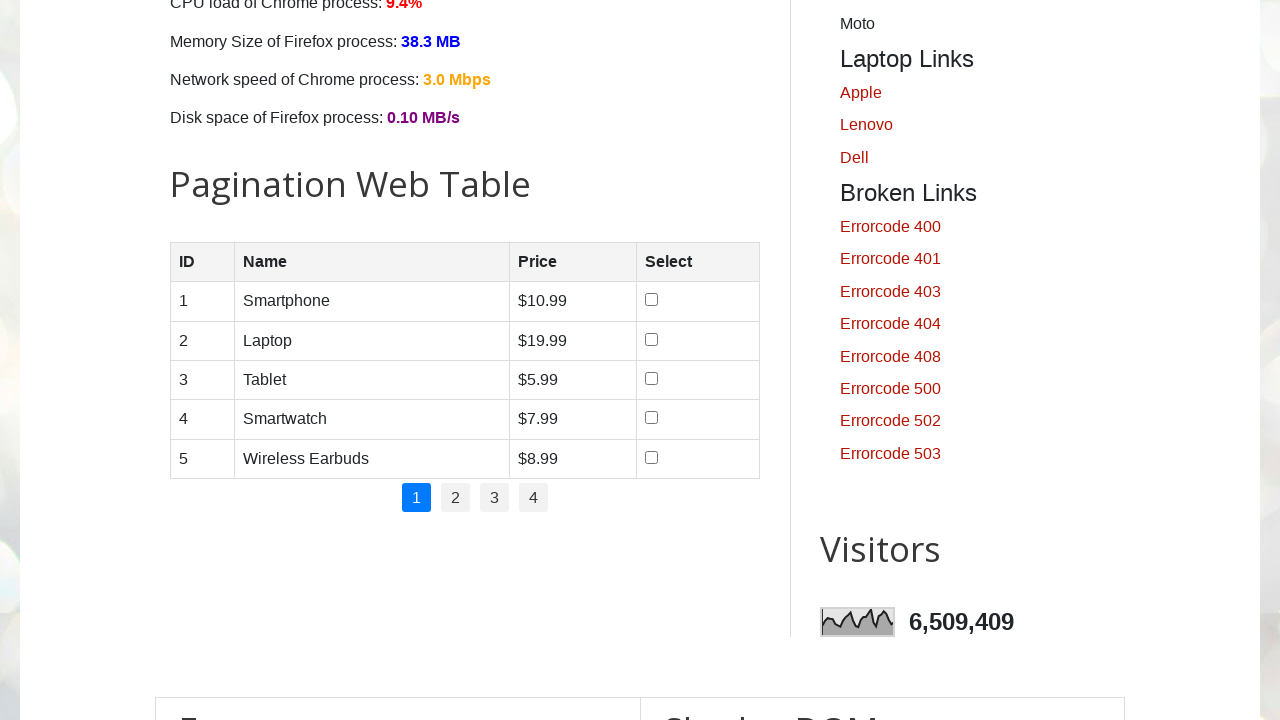

Assertion passed: row 4 on page 1 contains cells
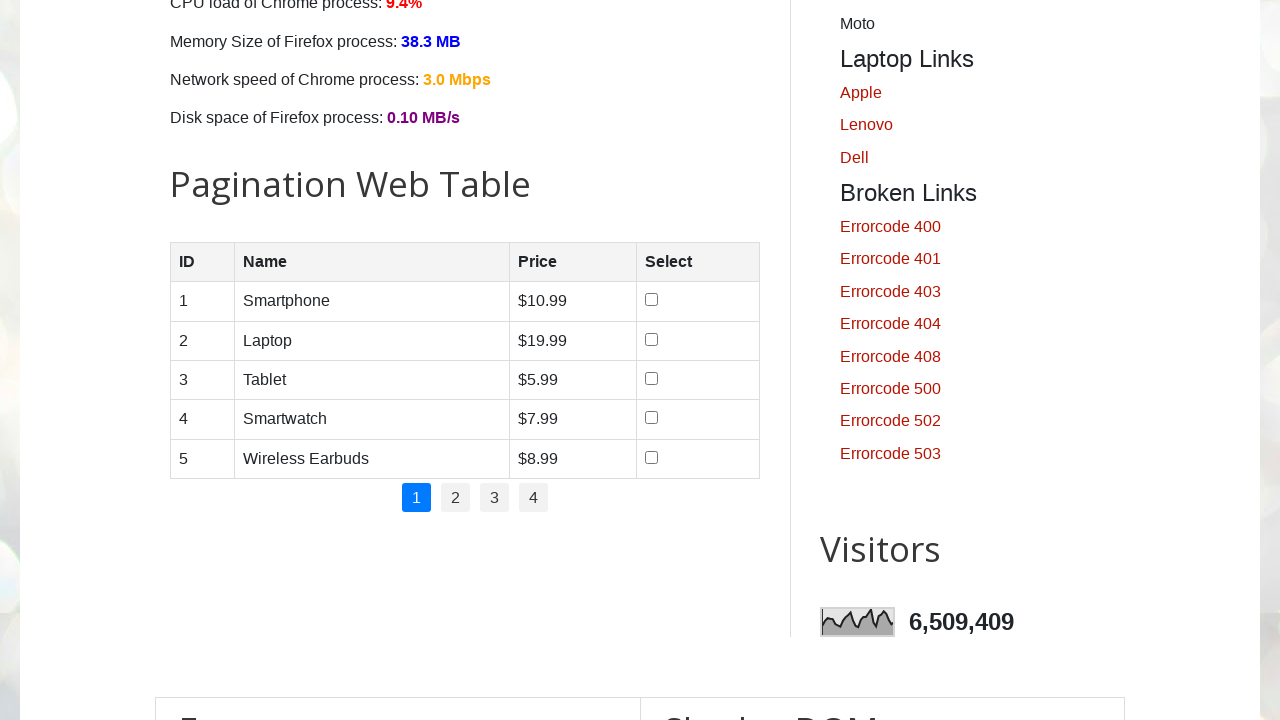

Located cells in row 5 on page 1
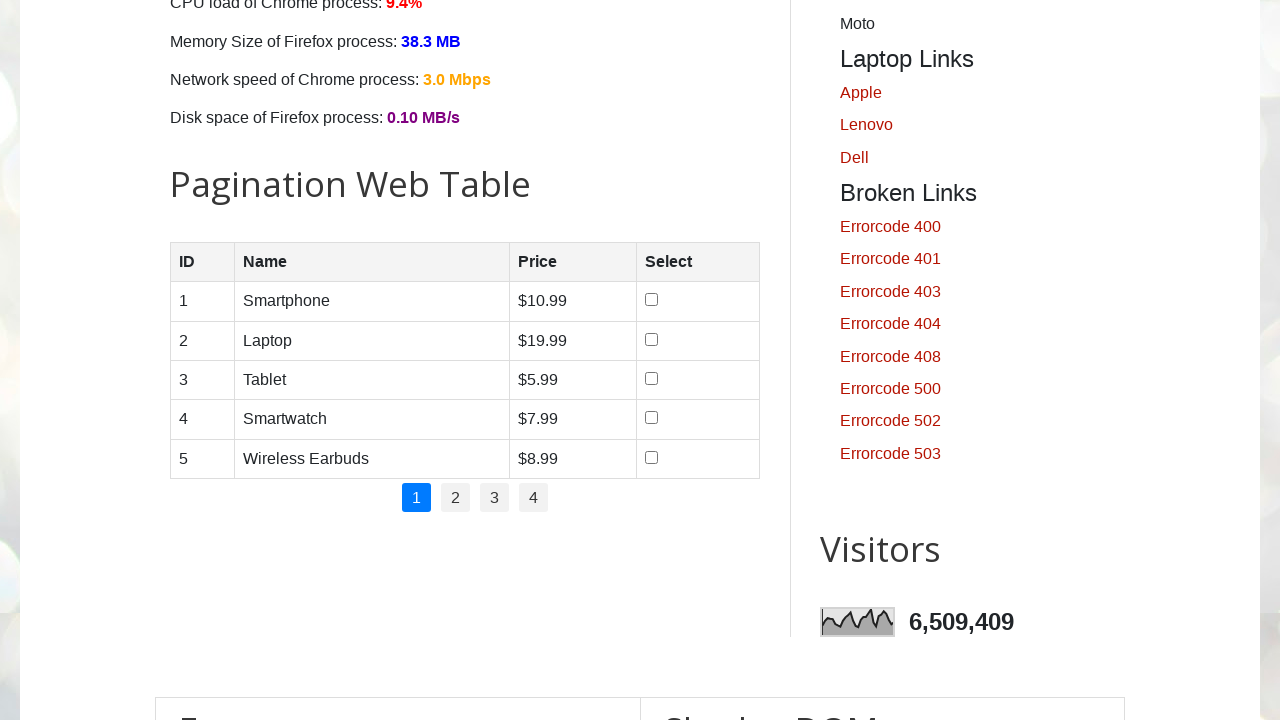

Assertion passed: row 5 on page 1 contains cells
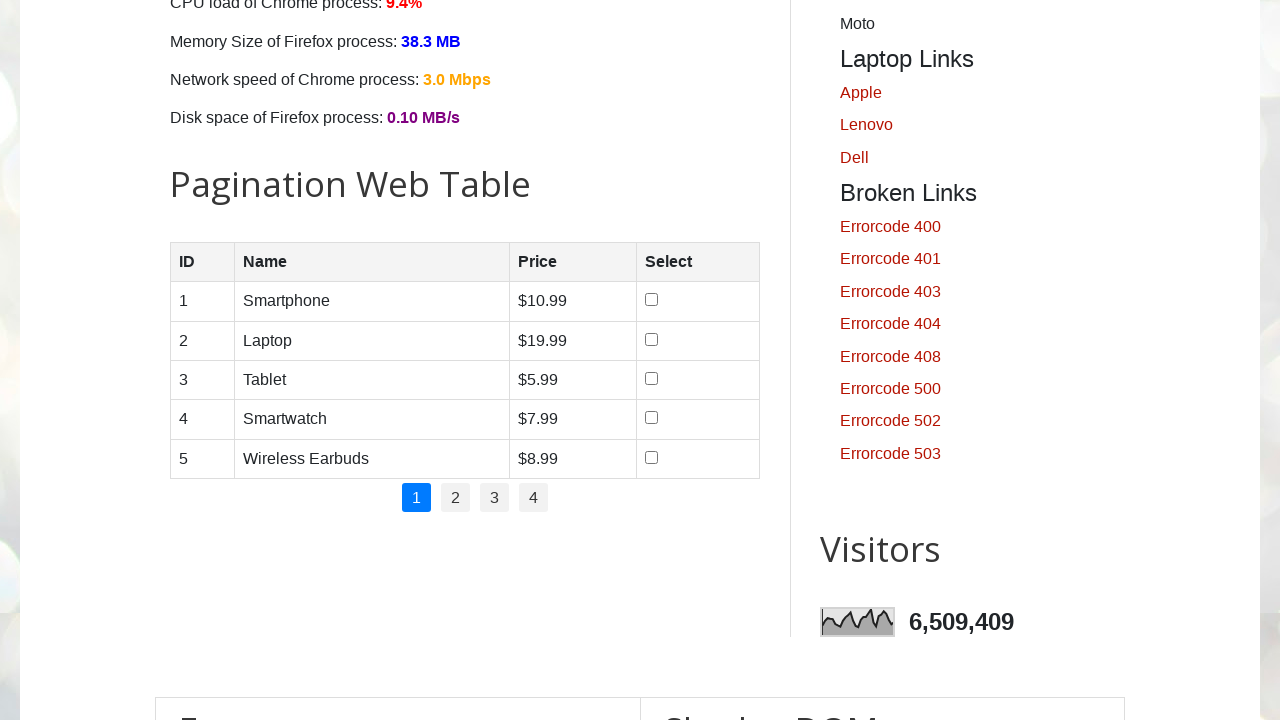

Clicked pagination link to navigate to page 2 at (456, 498) on #pagination a >> nth=1
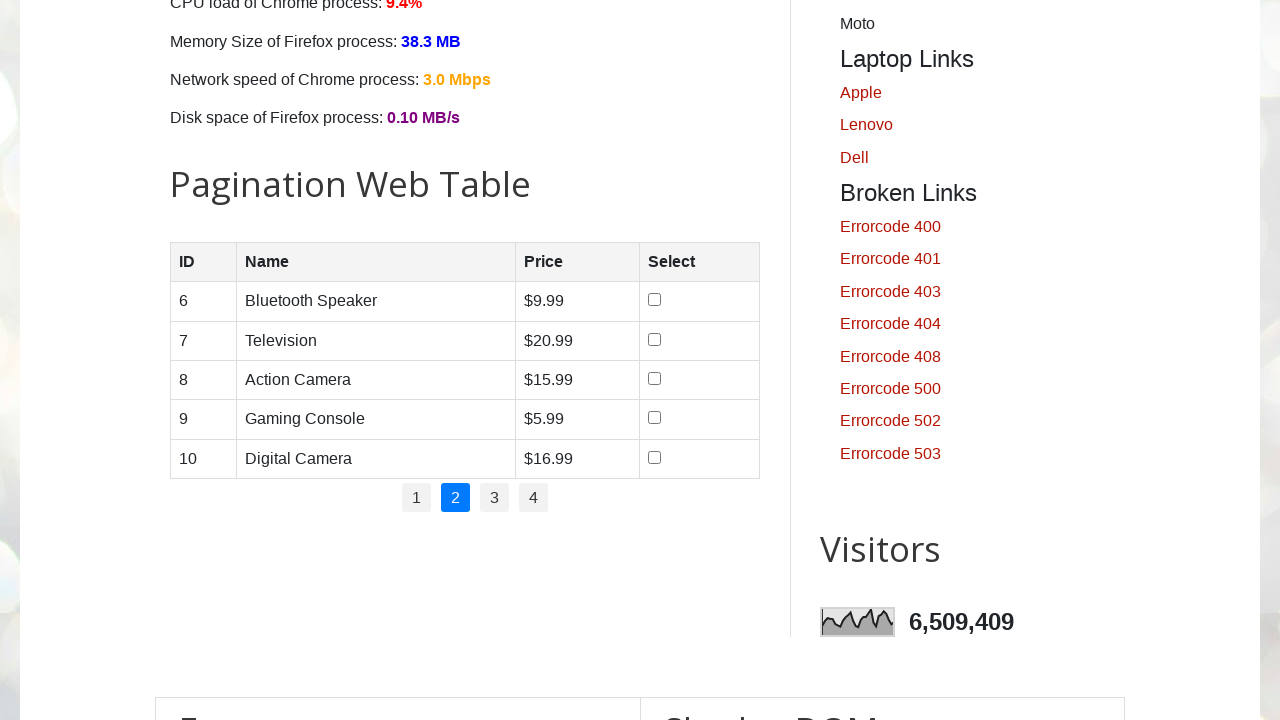

Verified 5 rows present on page 2
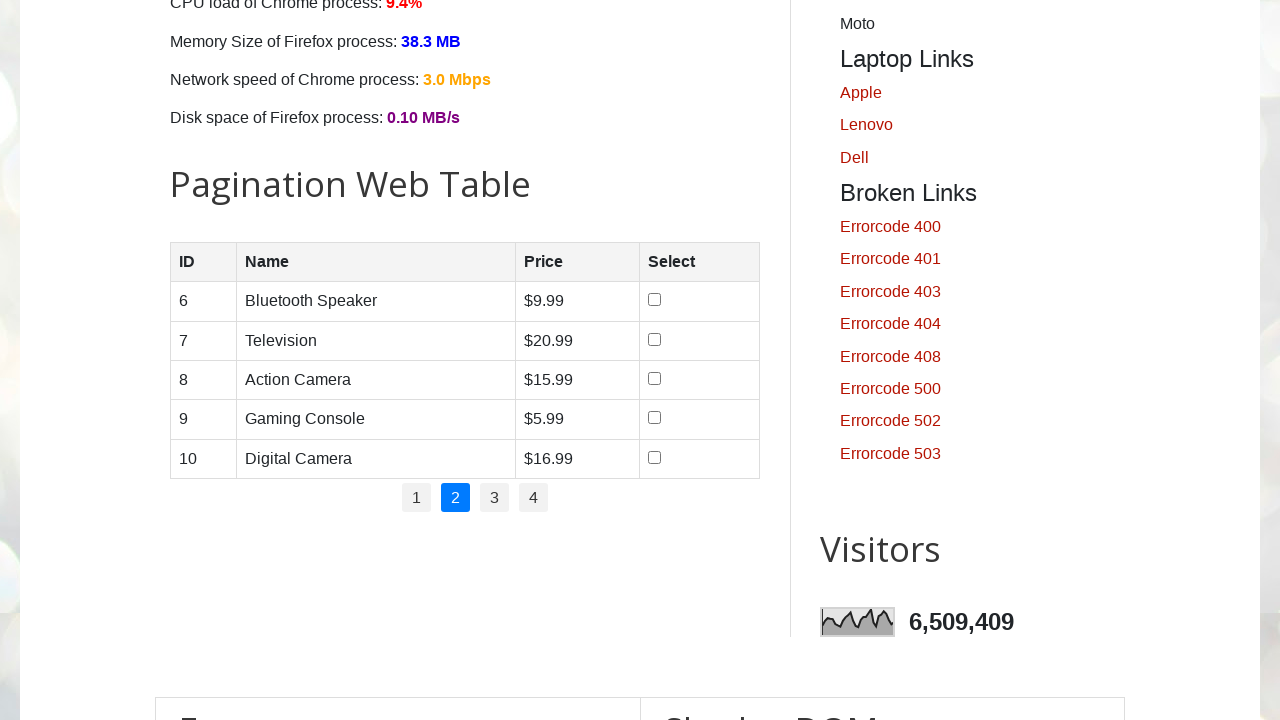

Assertion passed: page 2 contains rows
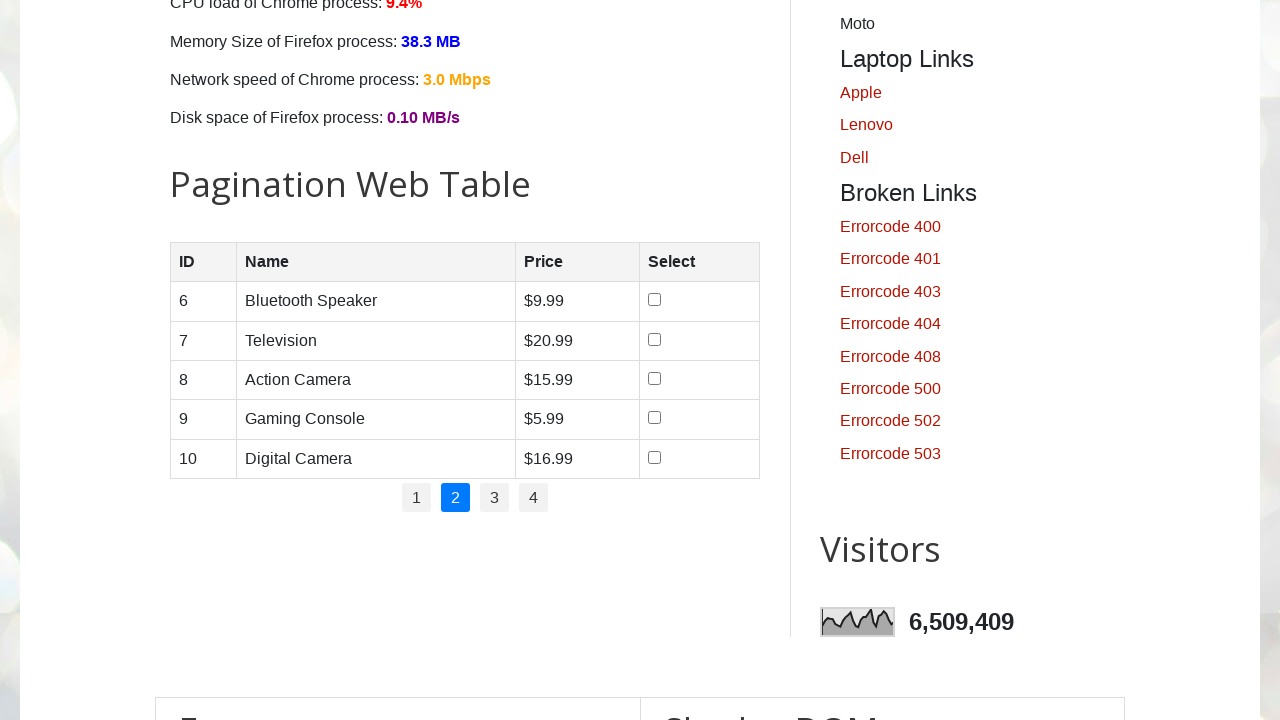

Located cells in row 1 on page 2
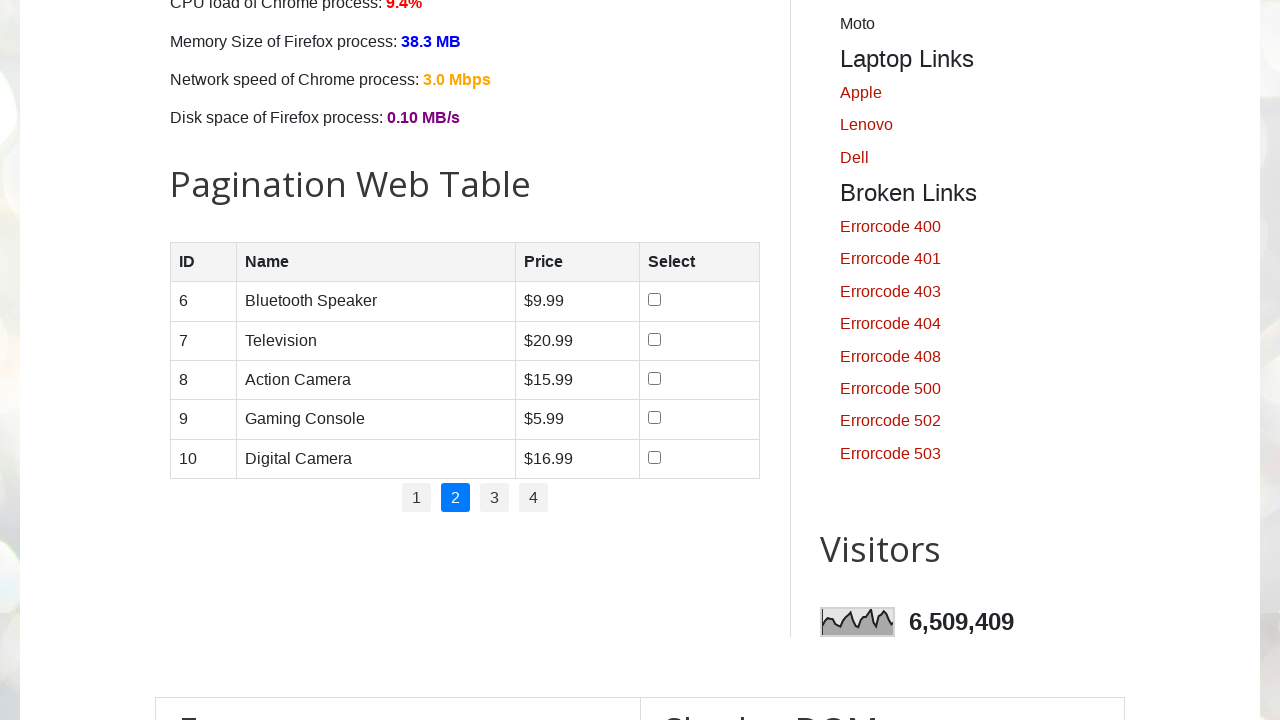

Assertion passed: row 1 on page 2 contains cells
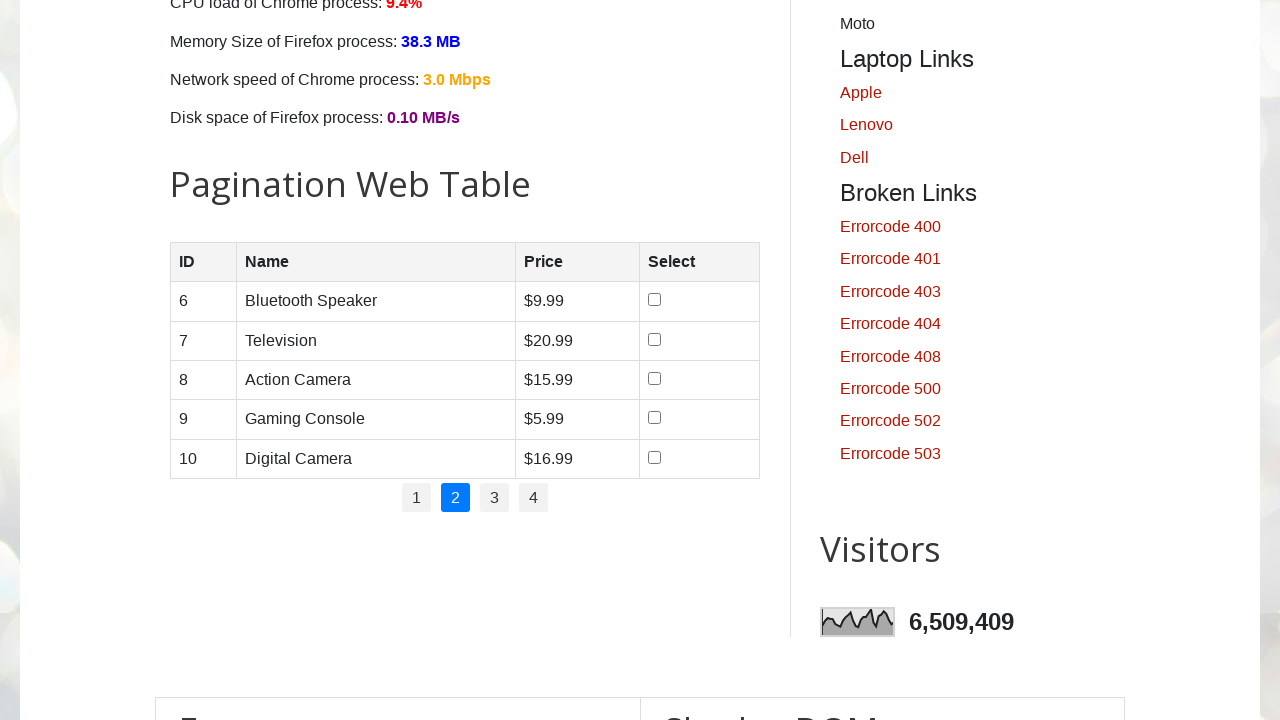

Located cells in row 2 on page 2
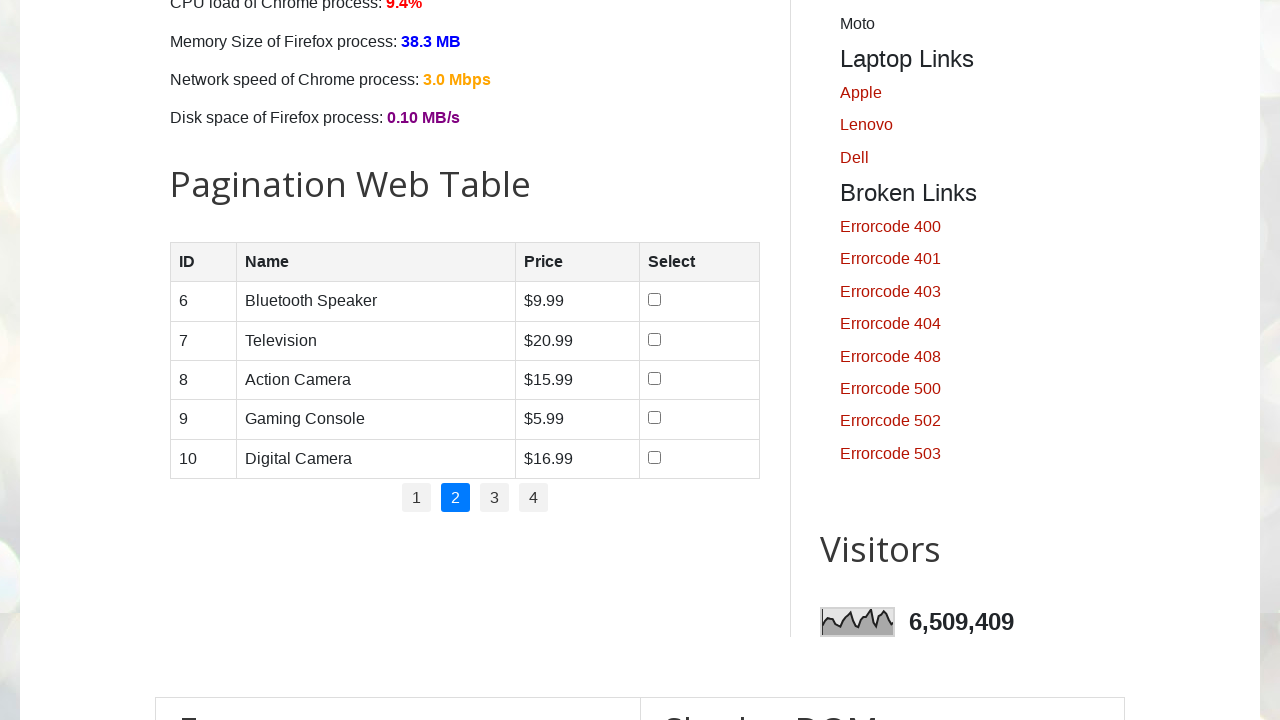

Assertion passed: row 2 on page 2 contains cells
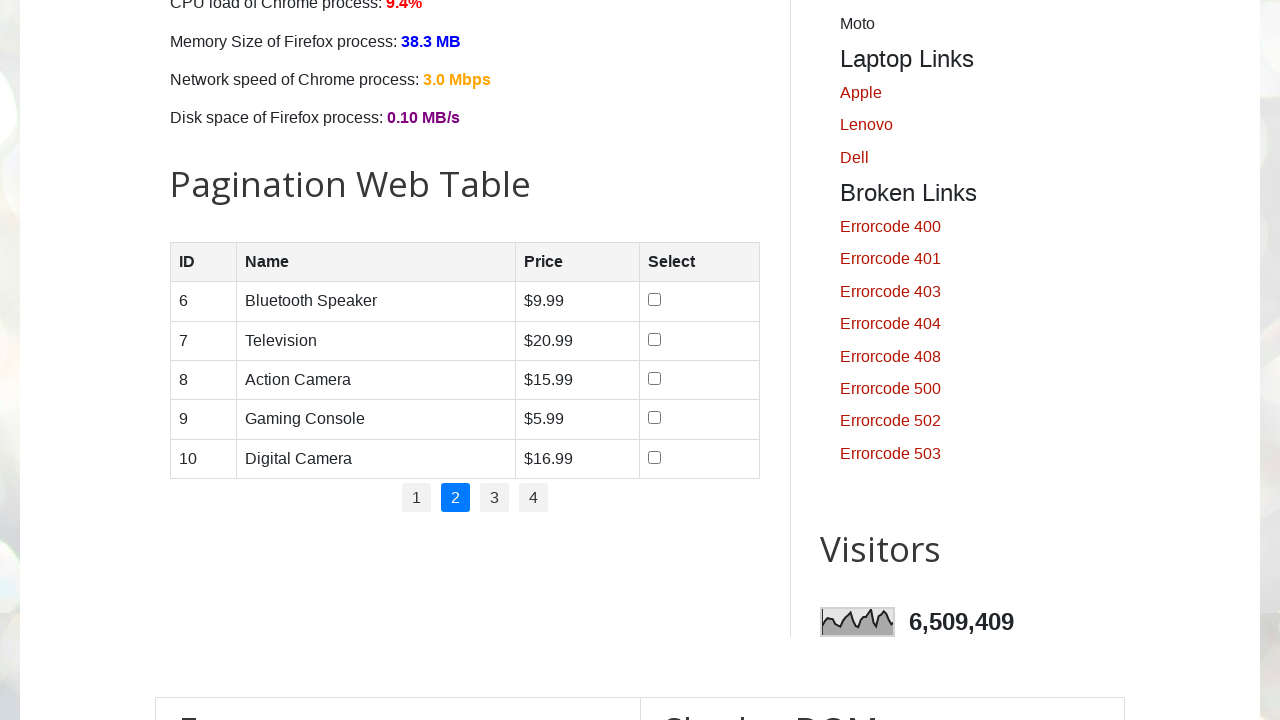

Located cells in row 3 on page 2
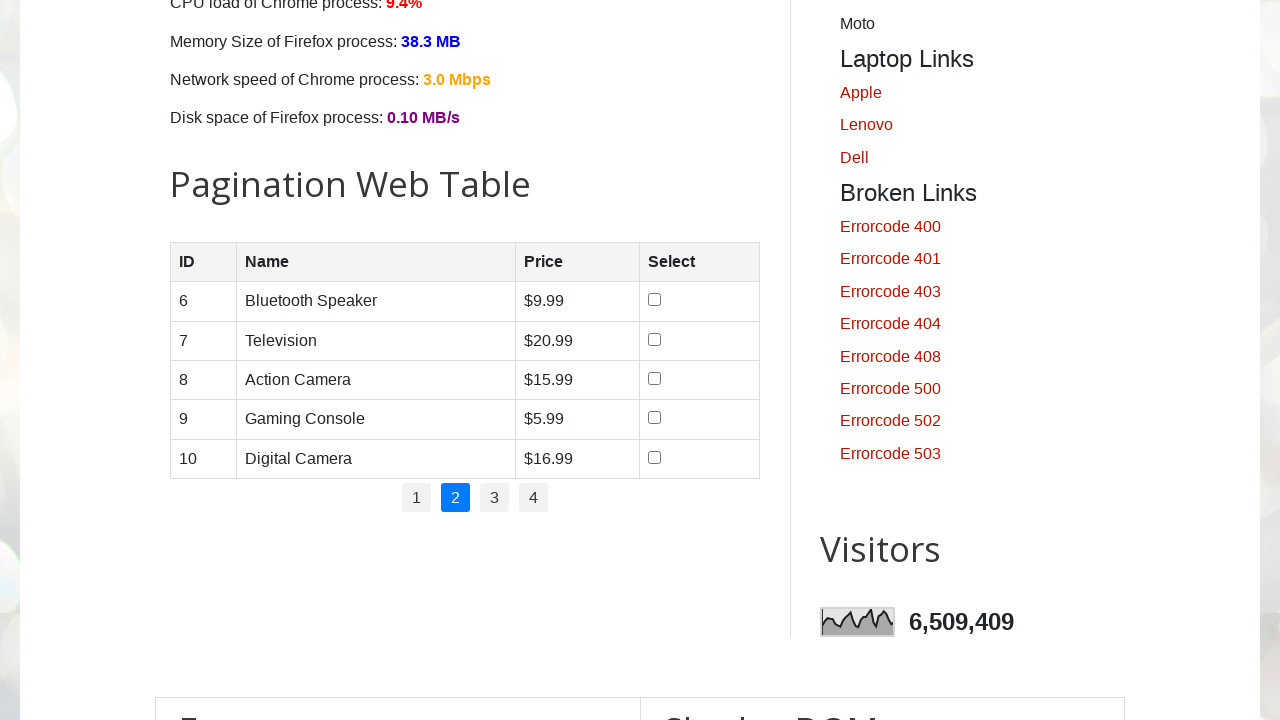

Assertion passed: row 3 on page 2 contains cells
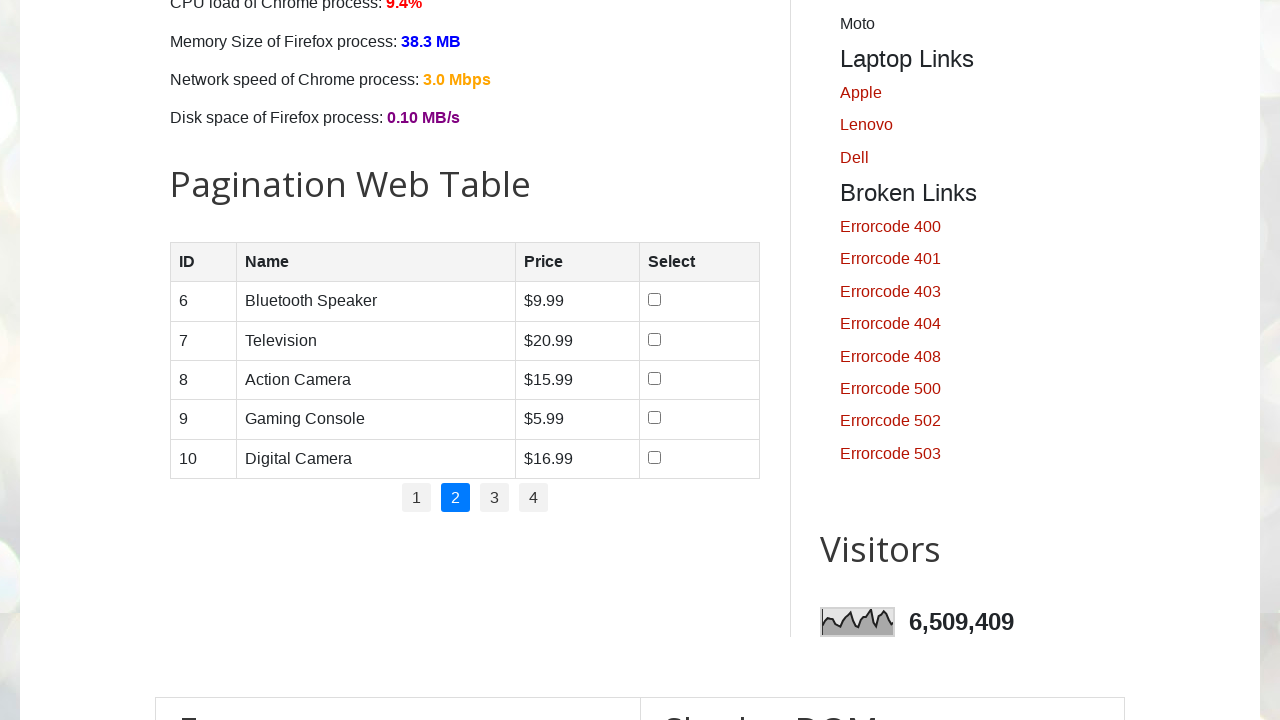

Located cells in row 4 on page 2
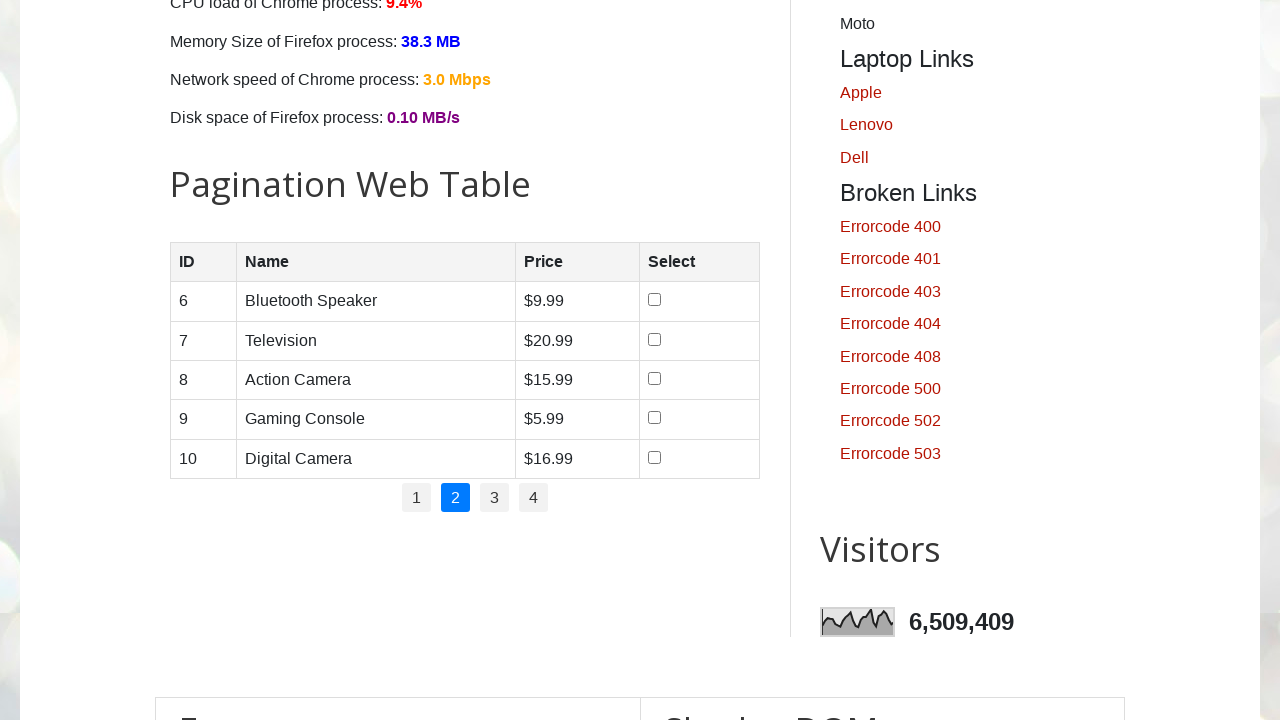

Assertion passed: row 4 on page 2 contains cells
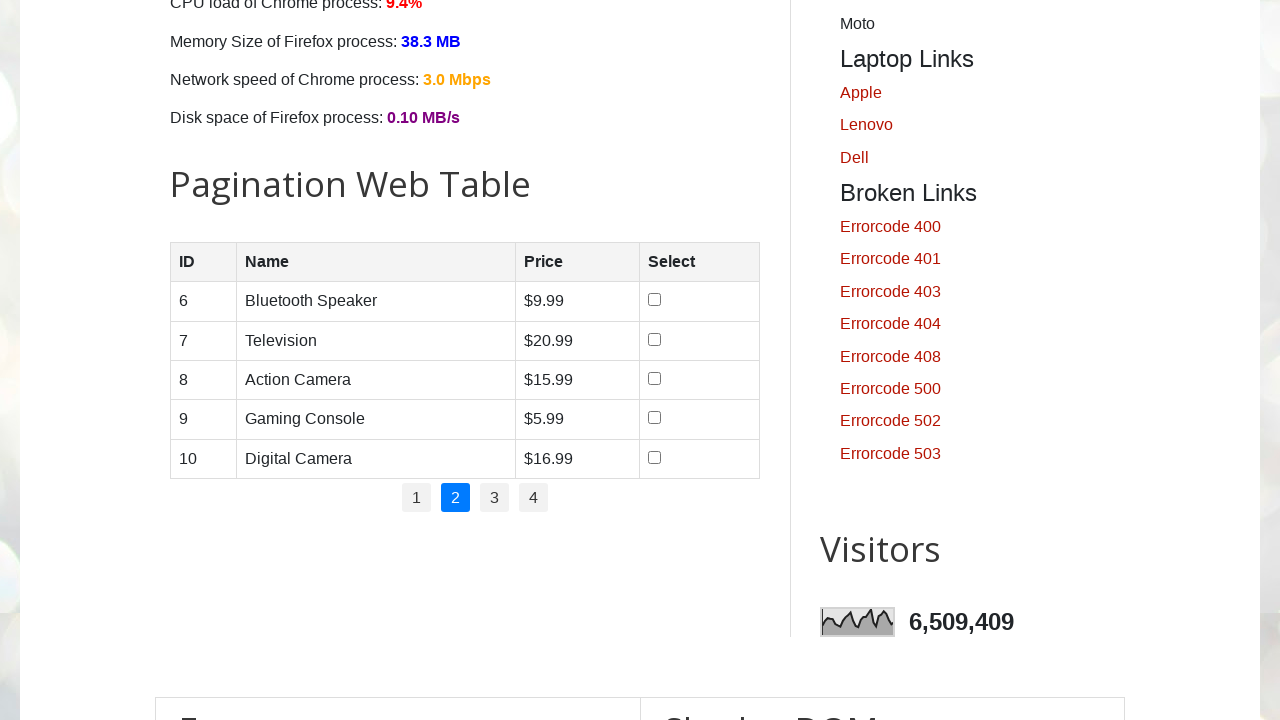

Located cells in row 5 on page 2
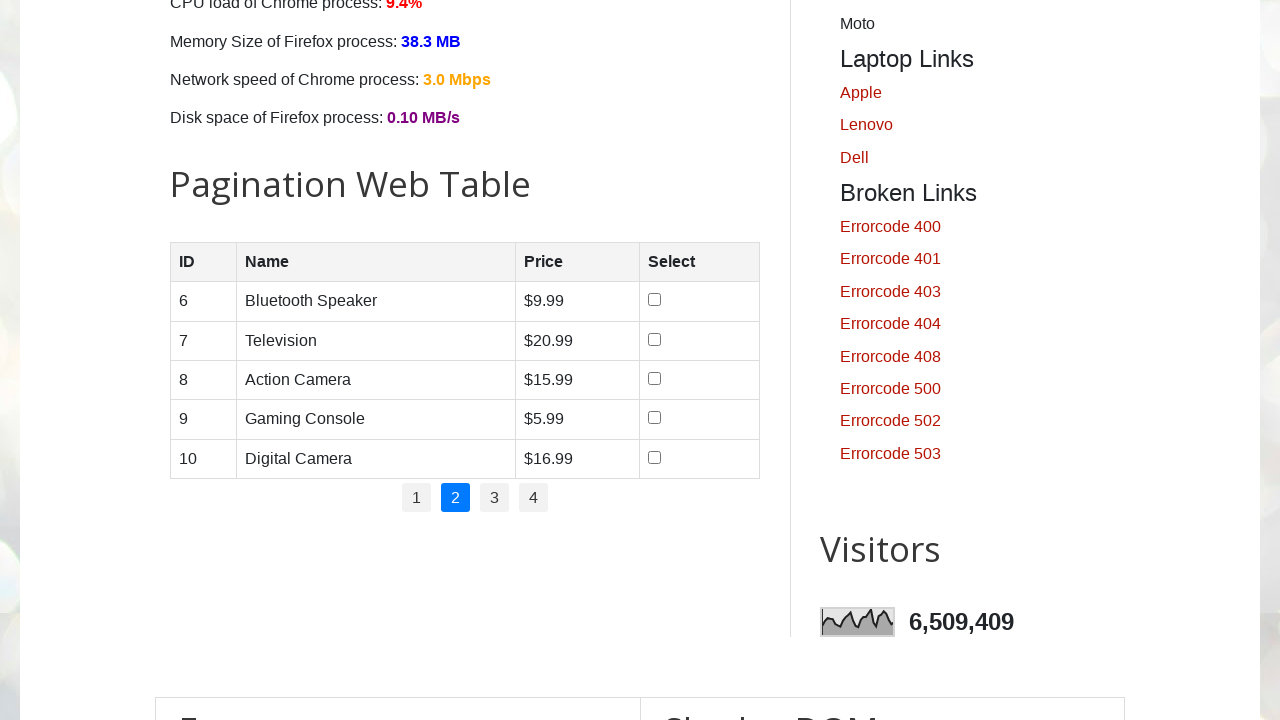

Assertion passed: row 5 on page 2 contains cells
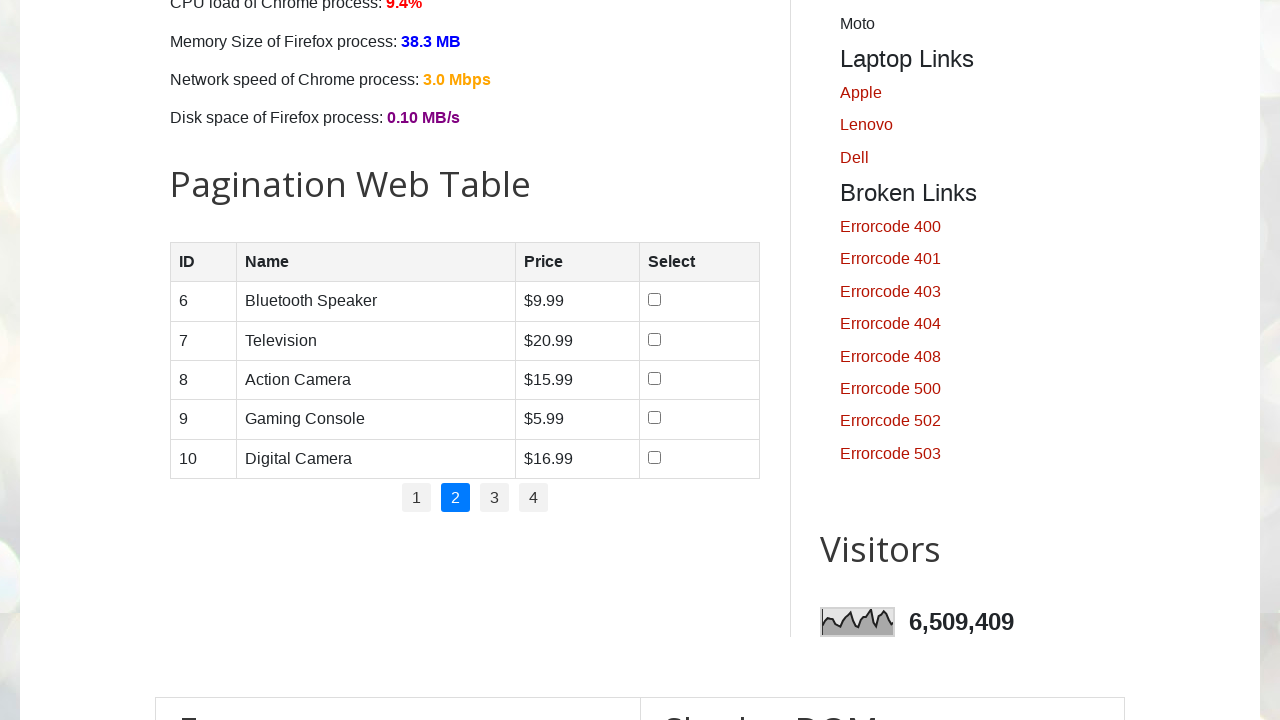

Clicked pagination link to navigate to page 3 at (494, 498) on #pagination a >> nth=2
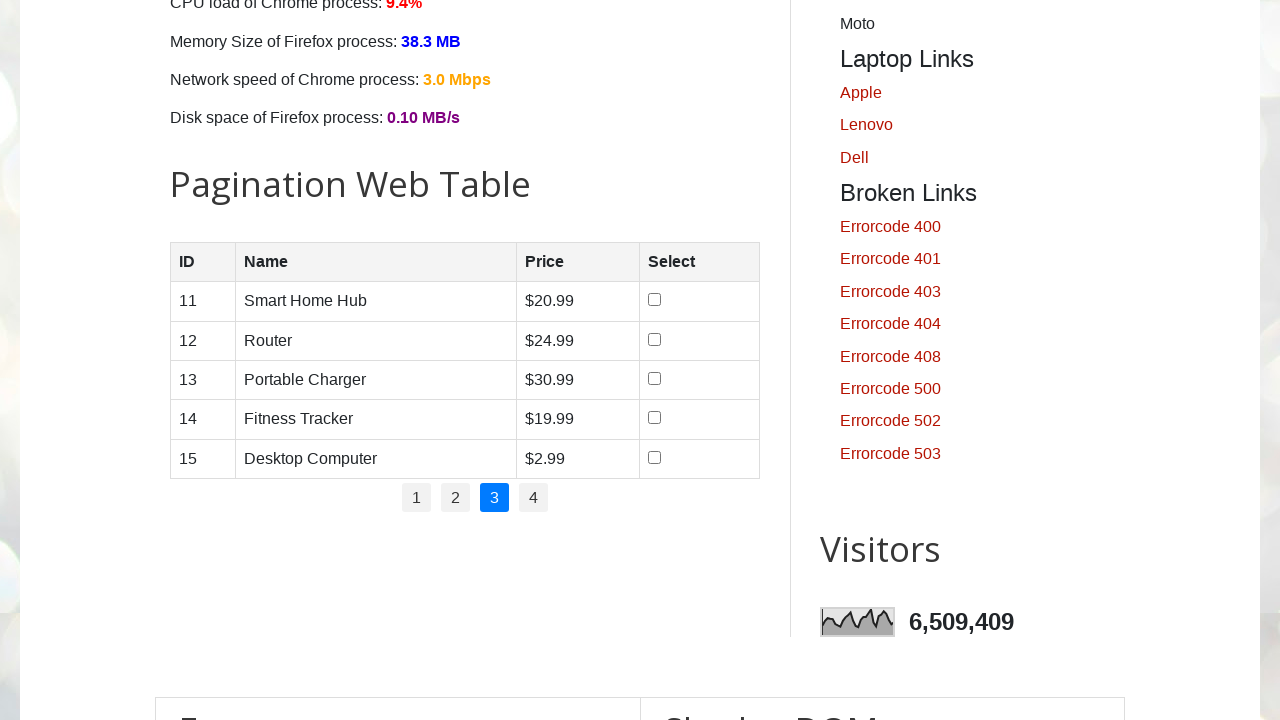

Verified 5 rows present on page 3
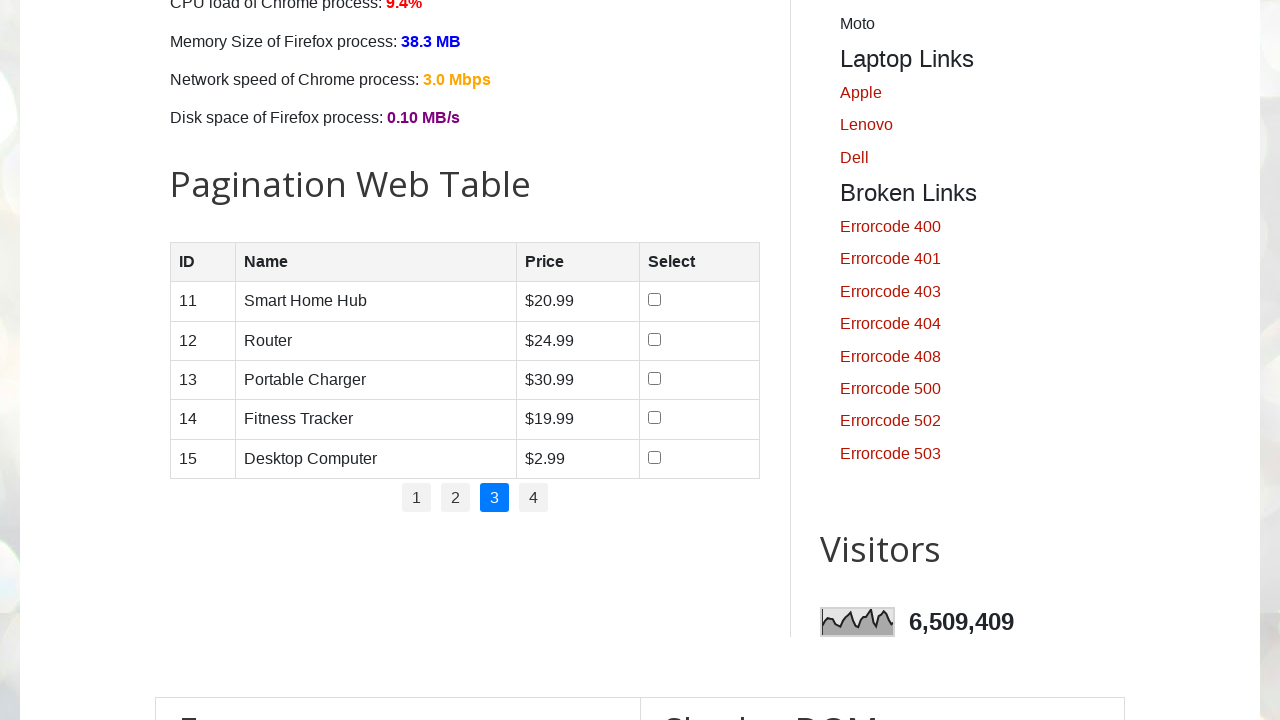

Assertion passed: page 3 contains rows
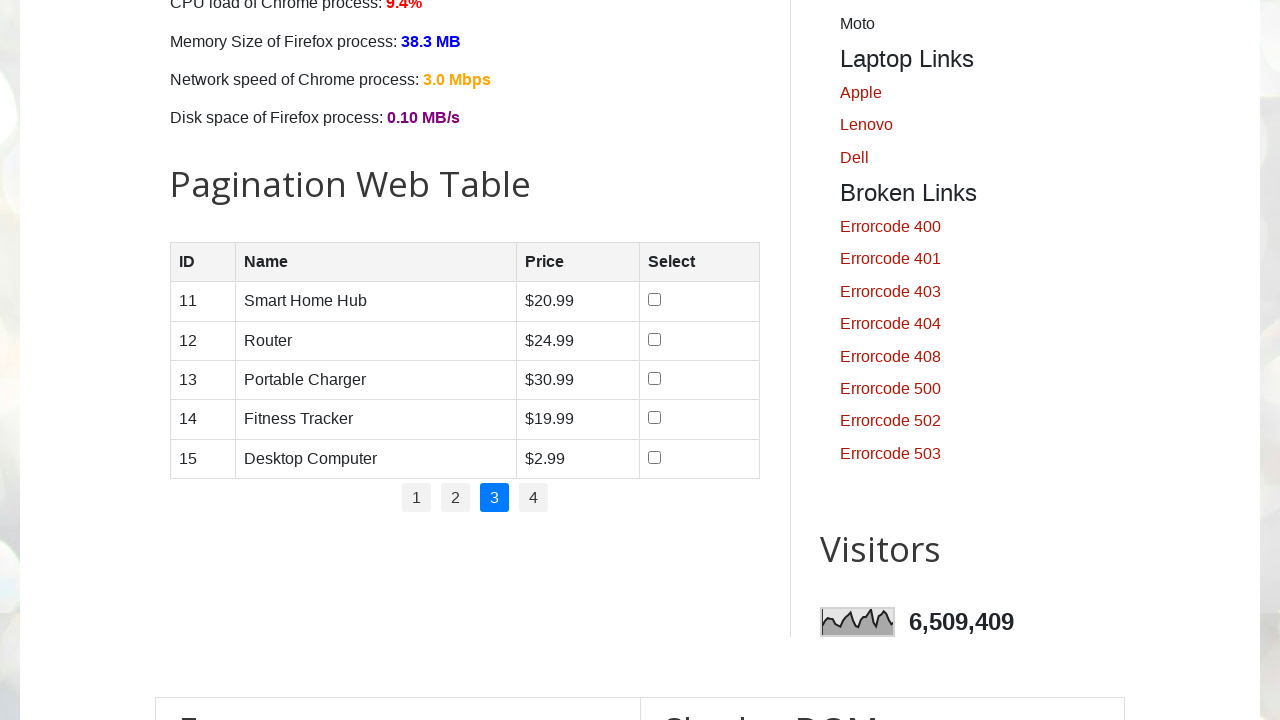

Located cells in row 1 on page 3
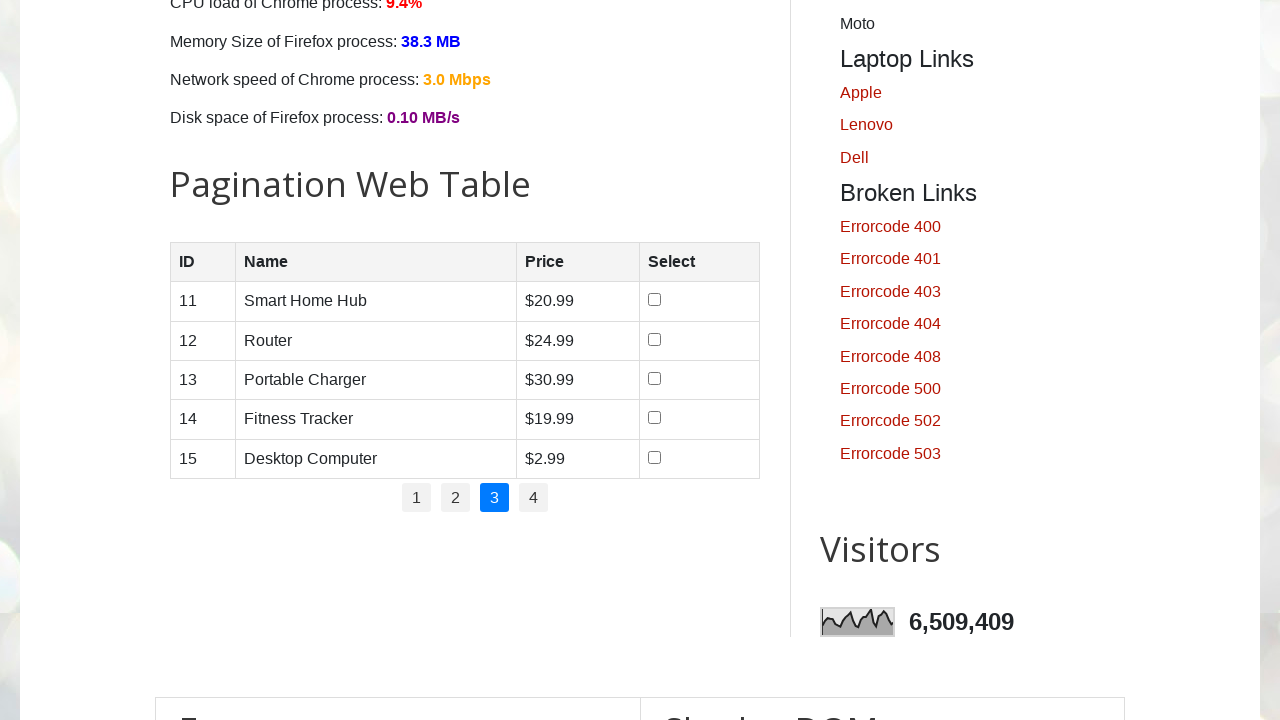

Assertion passed: row 1 on page 3 contains cells
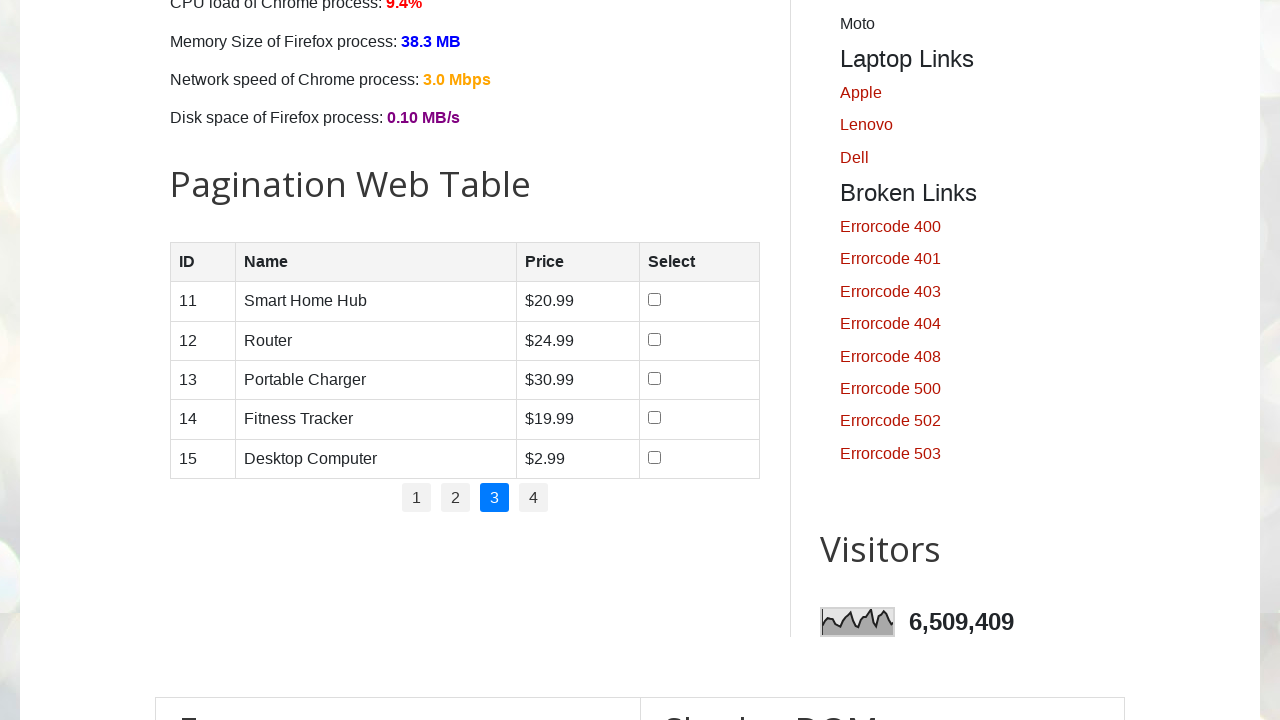

Located cells in row 2 on page 3
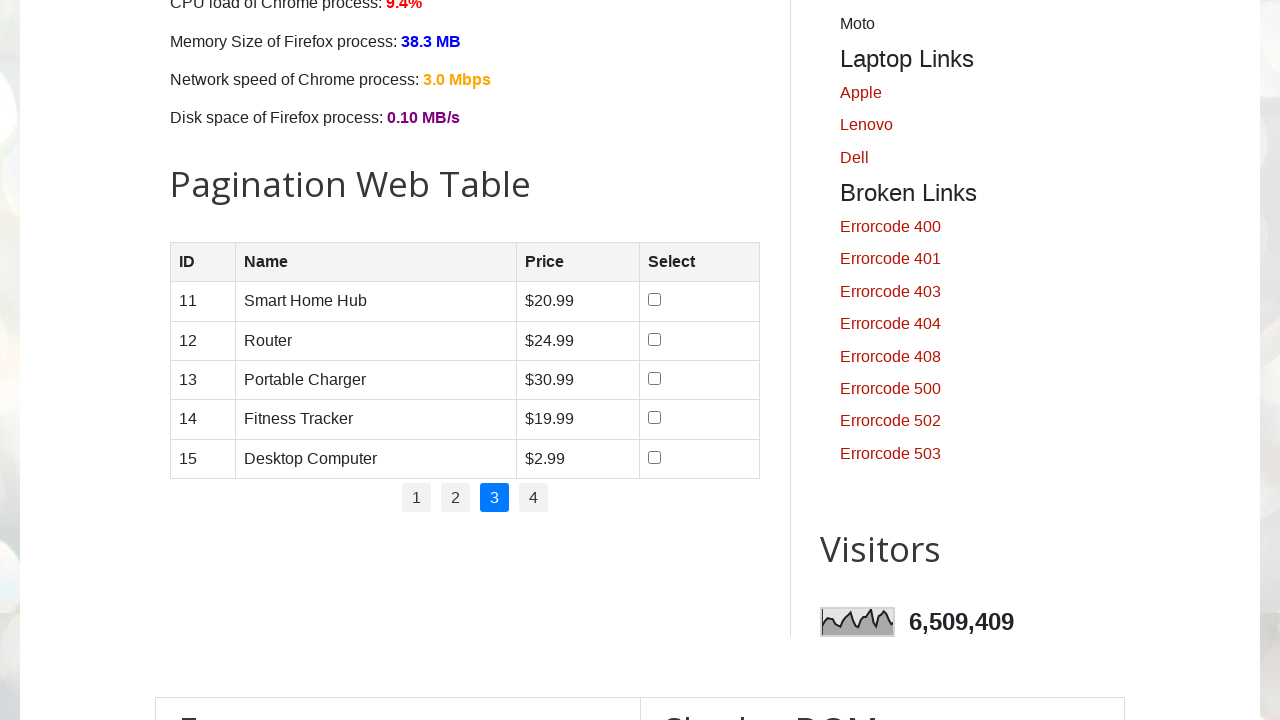

Assertion passed: row 2 on page 3 contains cells
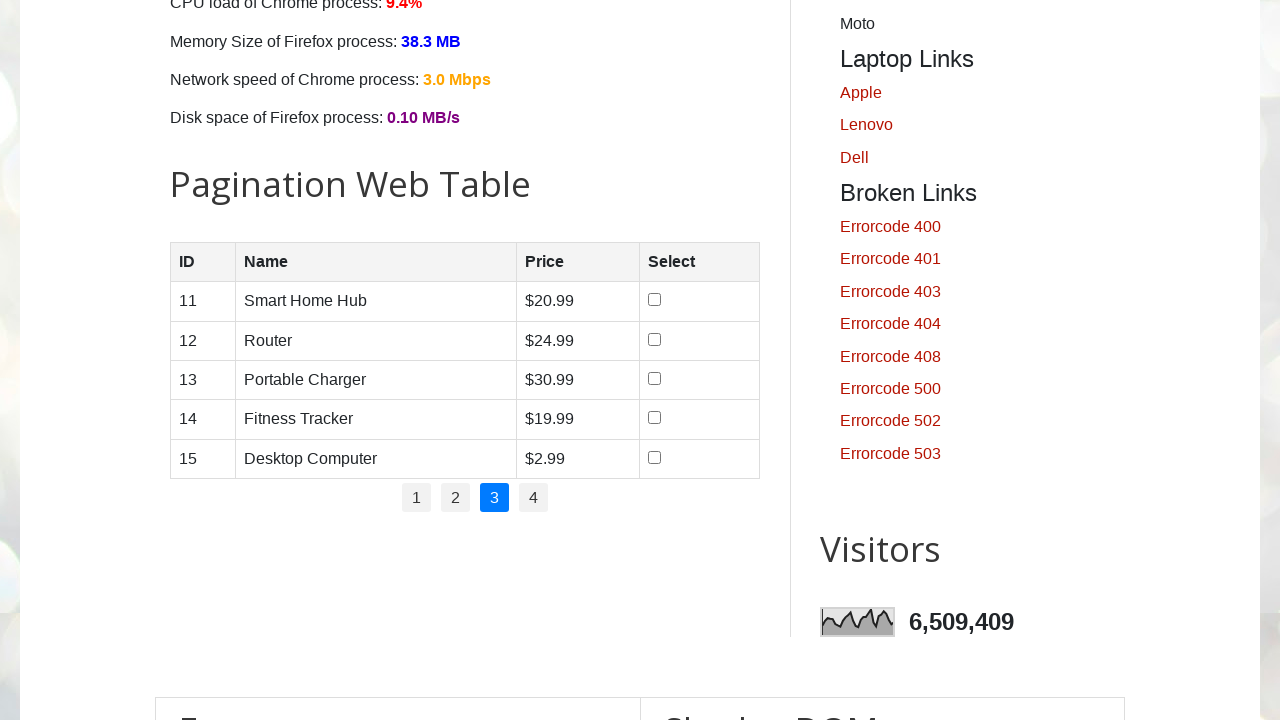

Located cells in row 3 on page 3
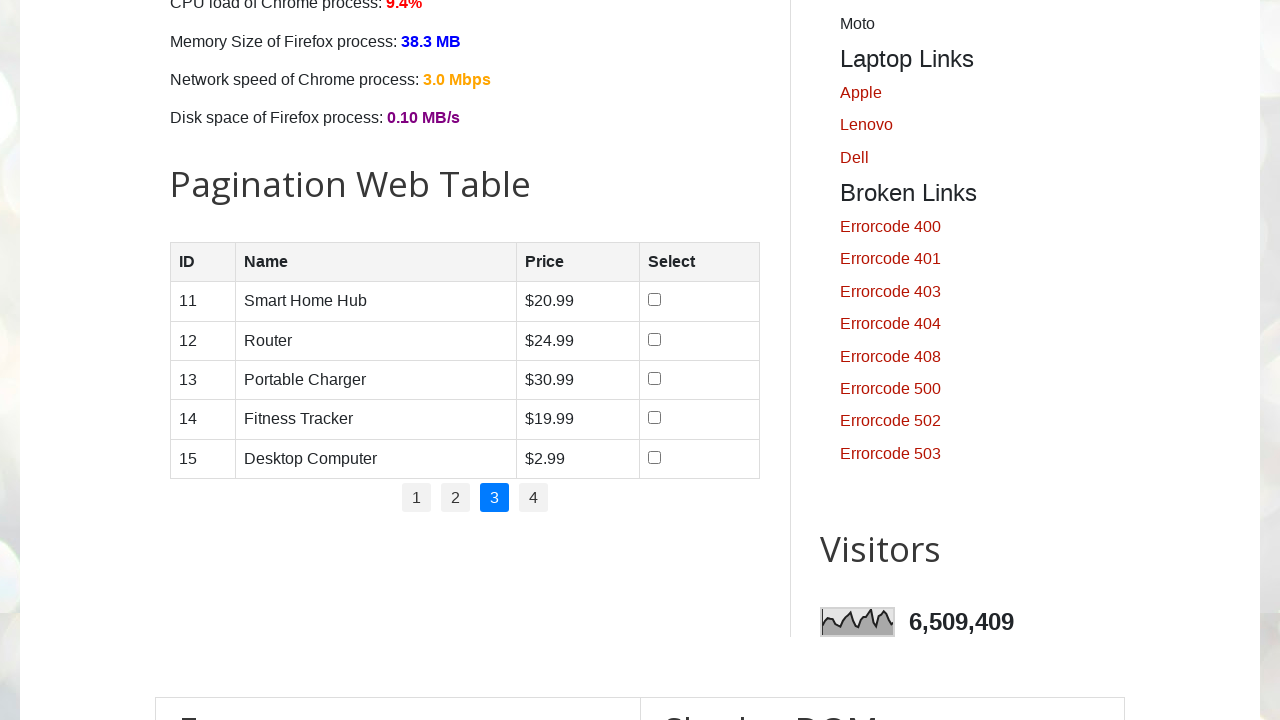

Assertion passed: row 3 on page 3 contains cells
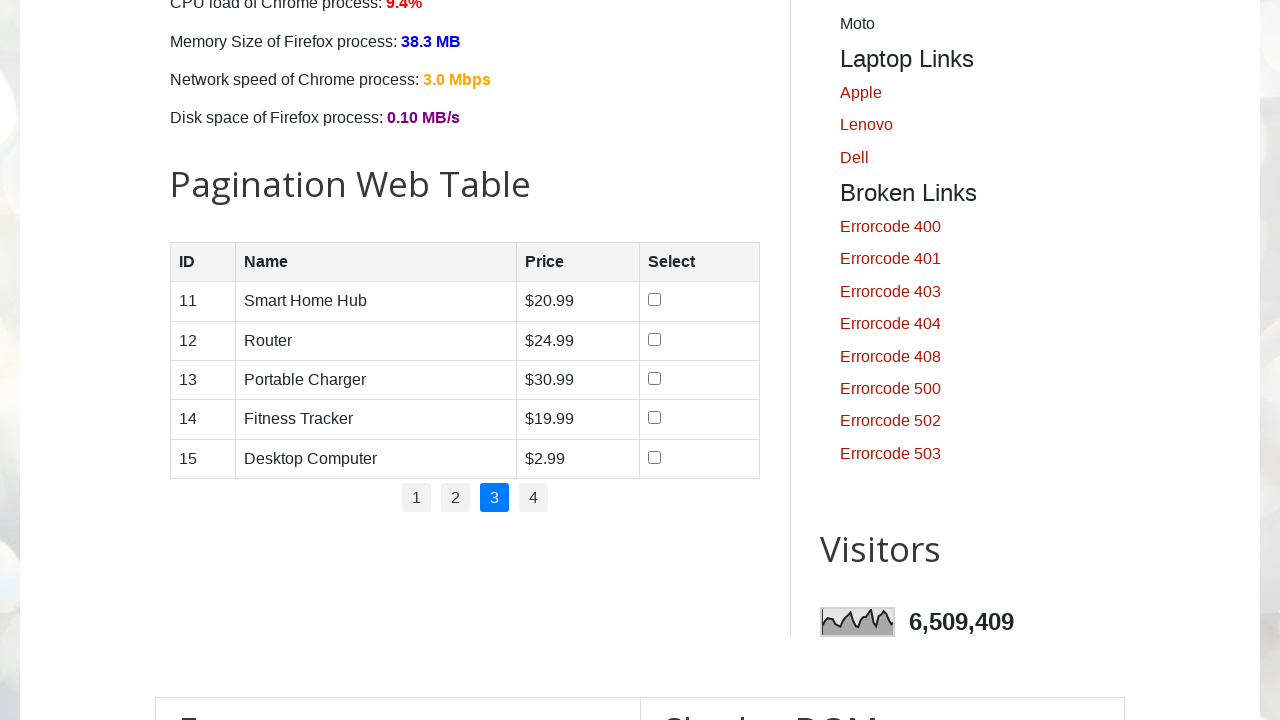

Located cells in row 4 on page 3
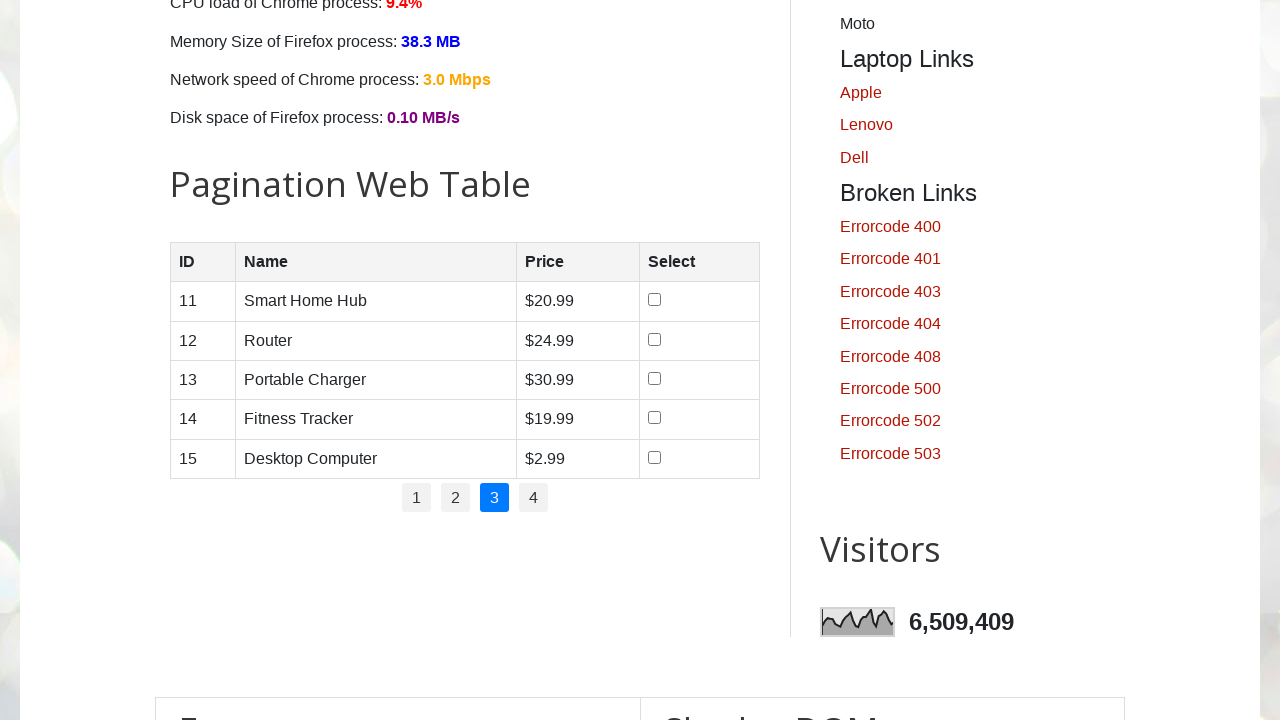

Assertion passed: row 4 on page 3 contains cells
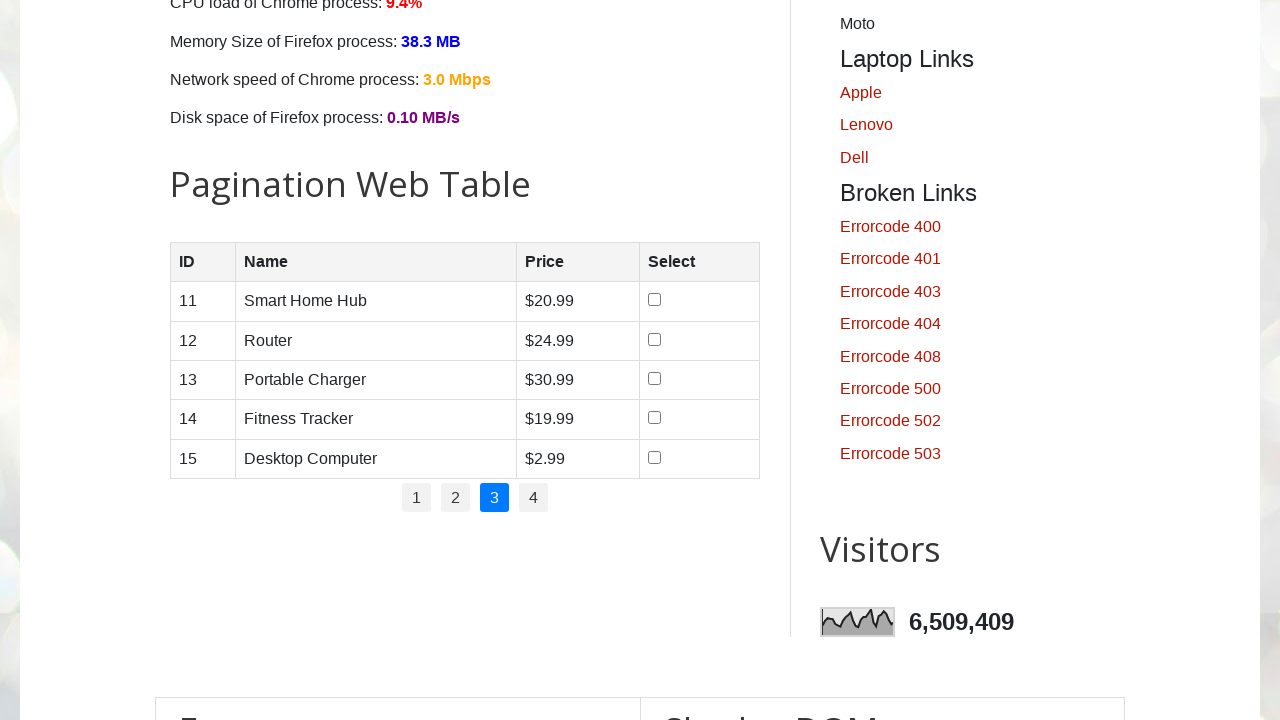

Located cells in row 5 on page 3
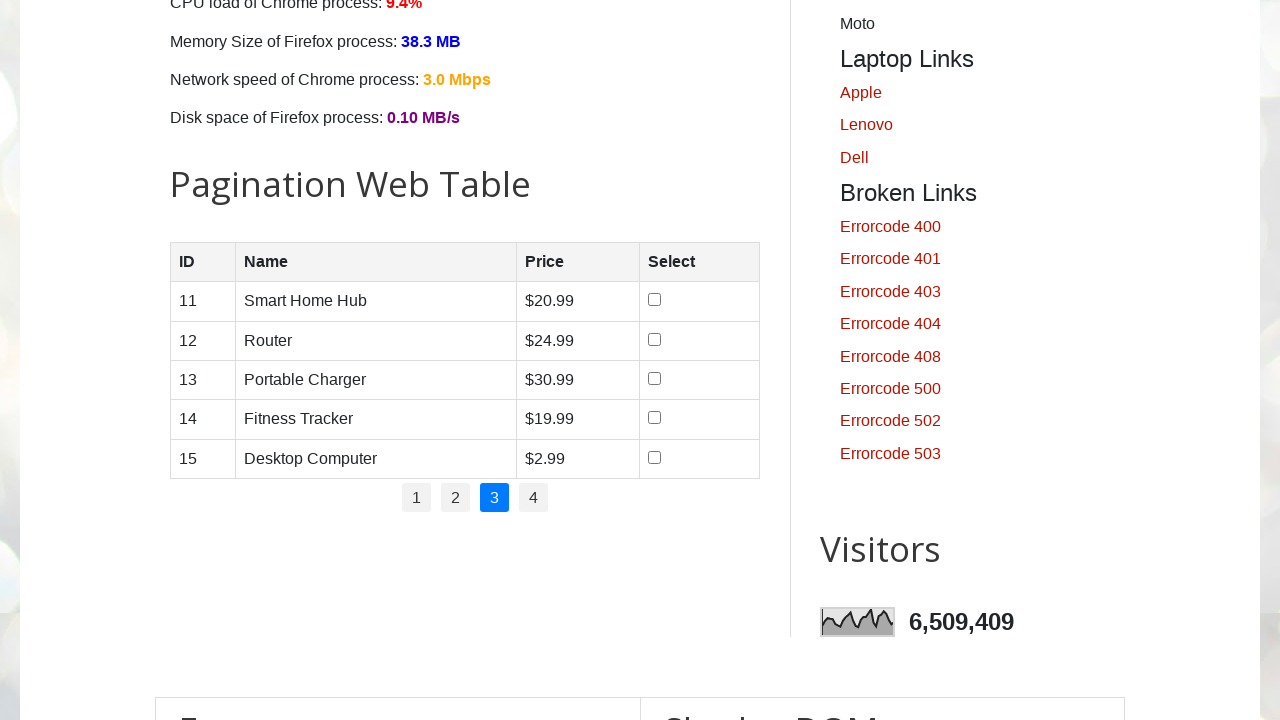

Assertion passed: row 5 on page 3 contains cells
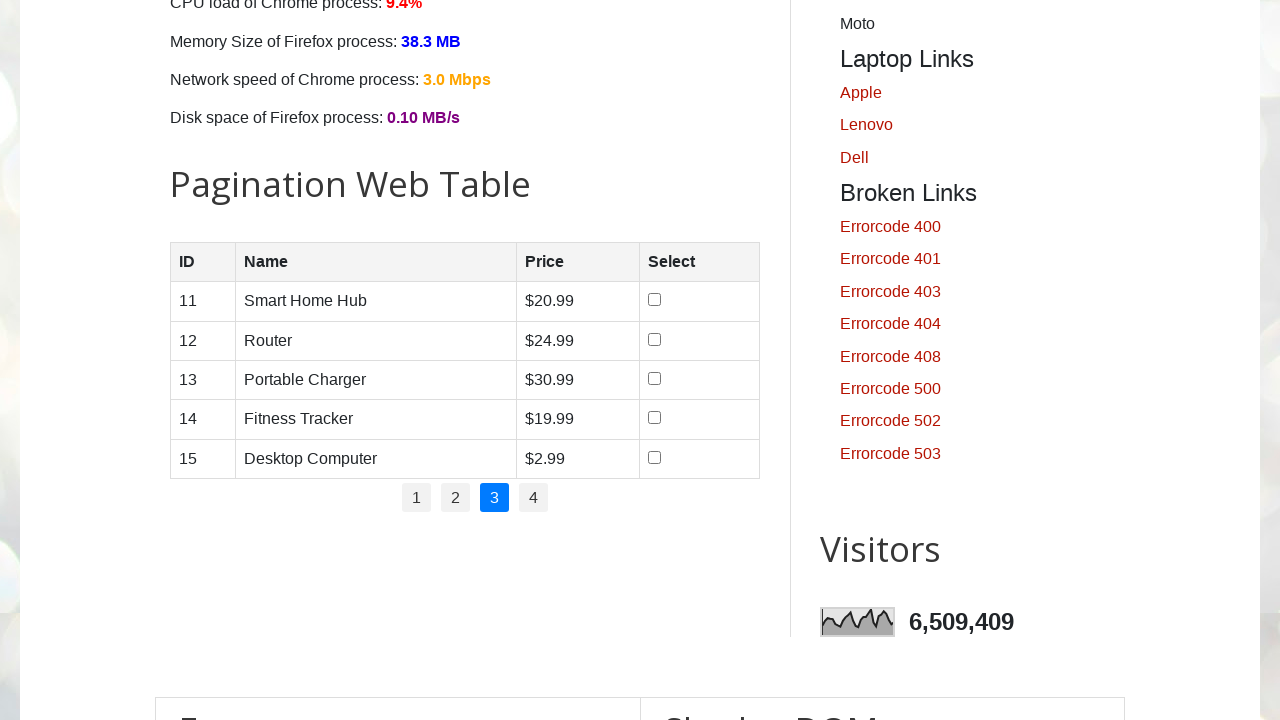

Clicked pagination link to navigate to page 4 at (534, 498) on #pagination a >> nth=3
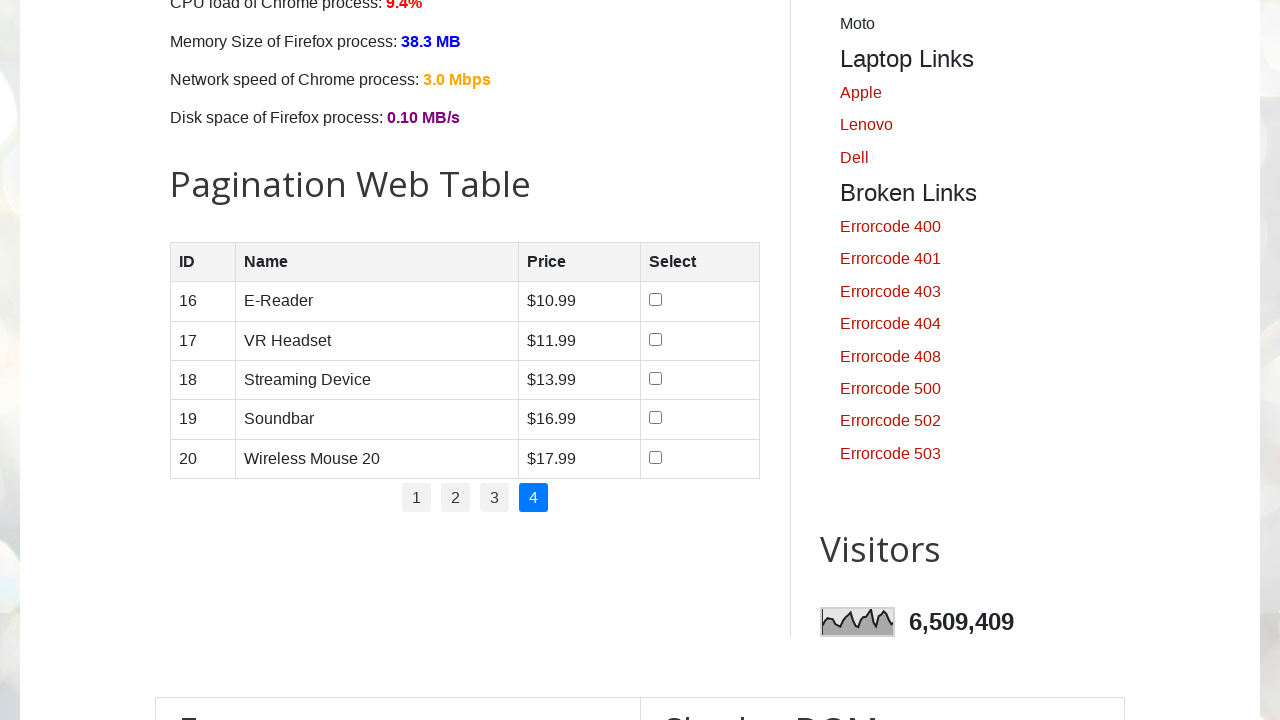

Verified 5 rows present on page 4
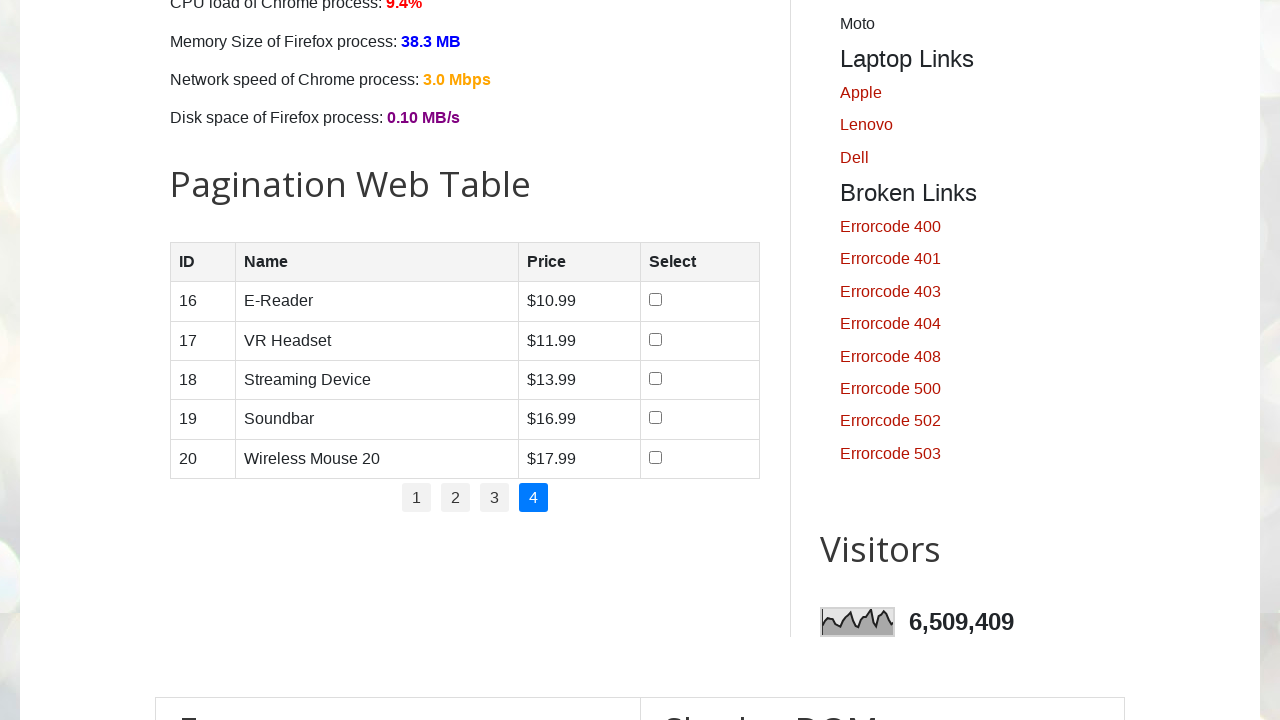

Assertion passed: page 4 contains rows
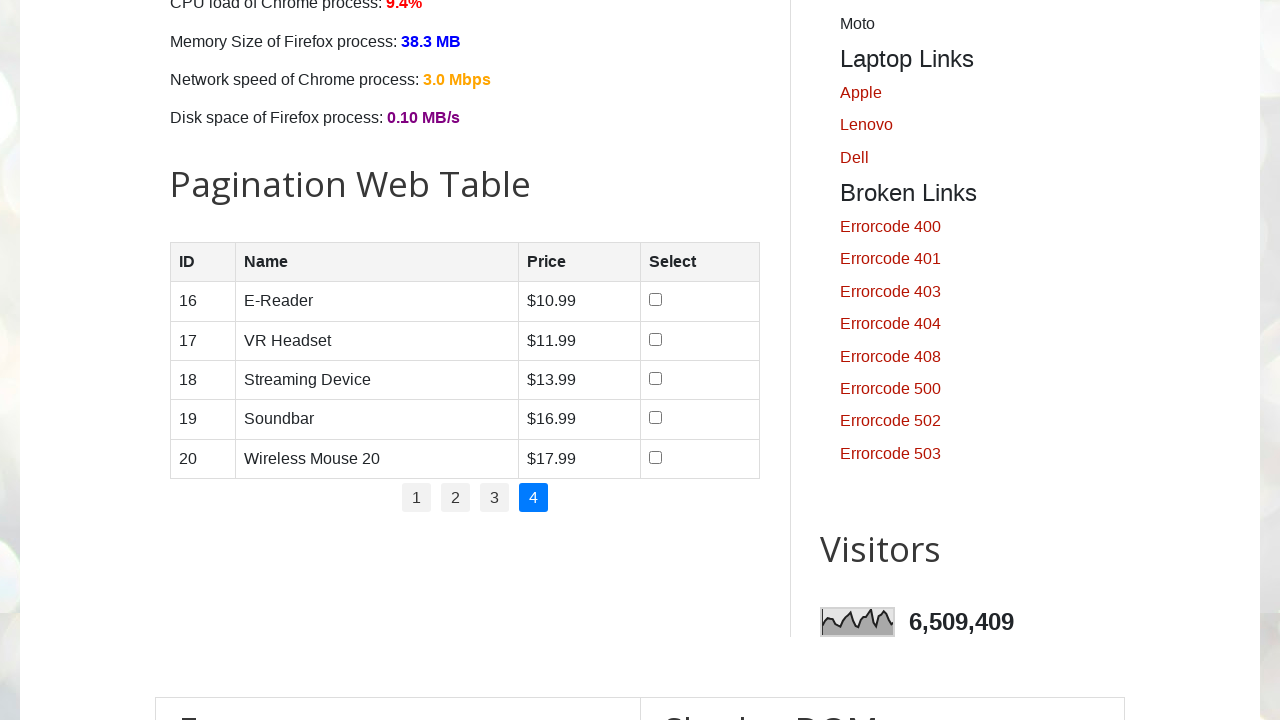

Located cells in row 1 on page 4
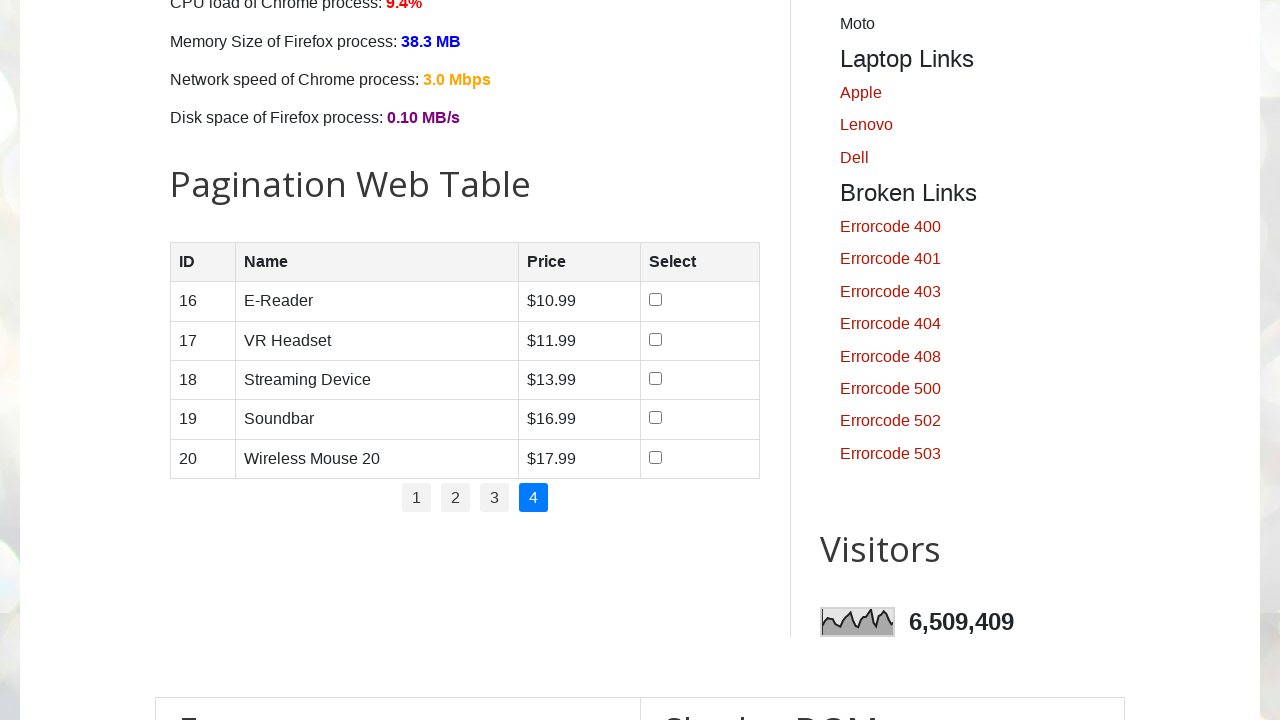

Assertion passed: row 1 on page 4 contains cells
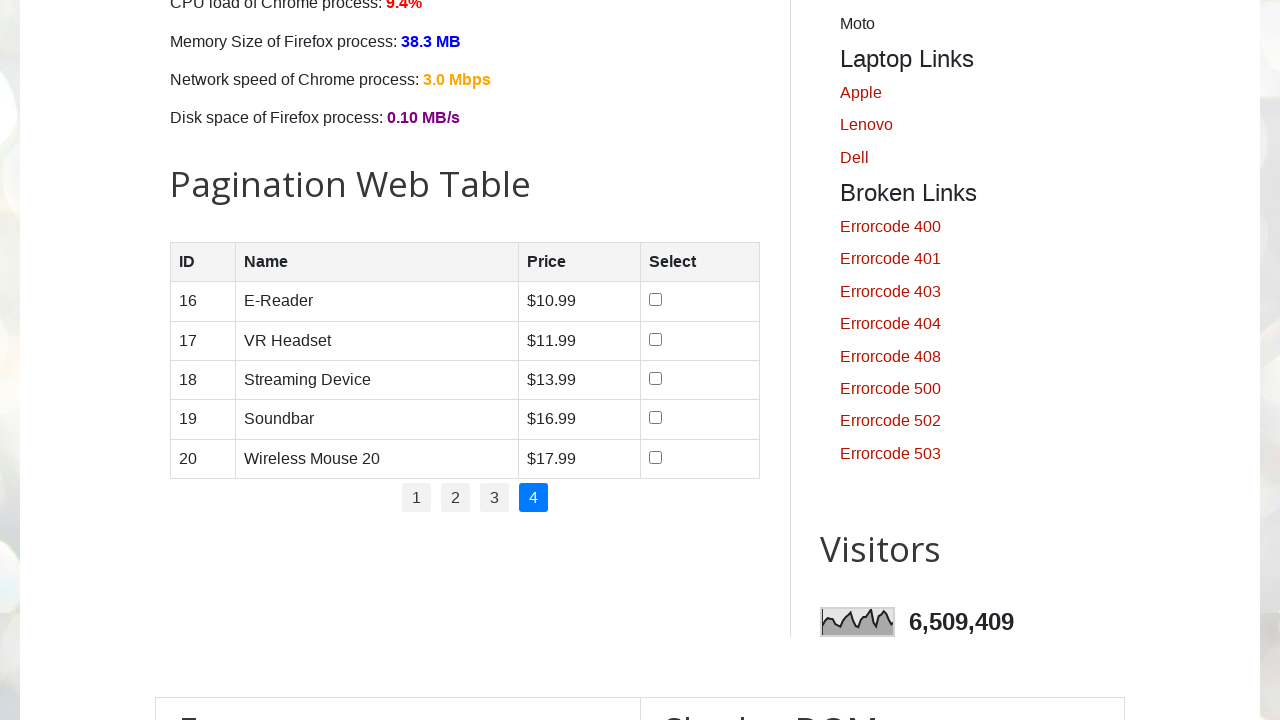

Located cells in row 2 on page 4
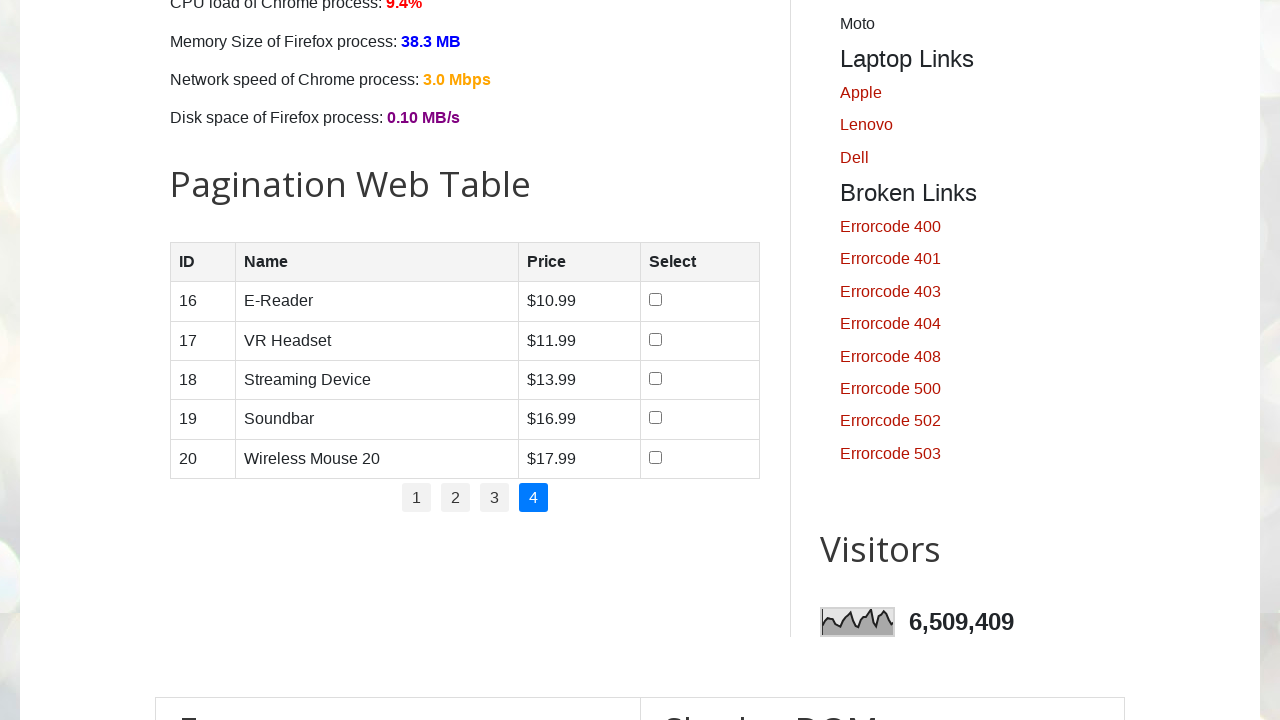

Assertion passed: row 2 on page 4 contains cells
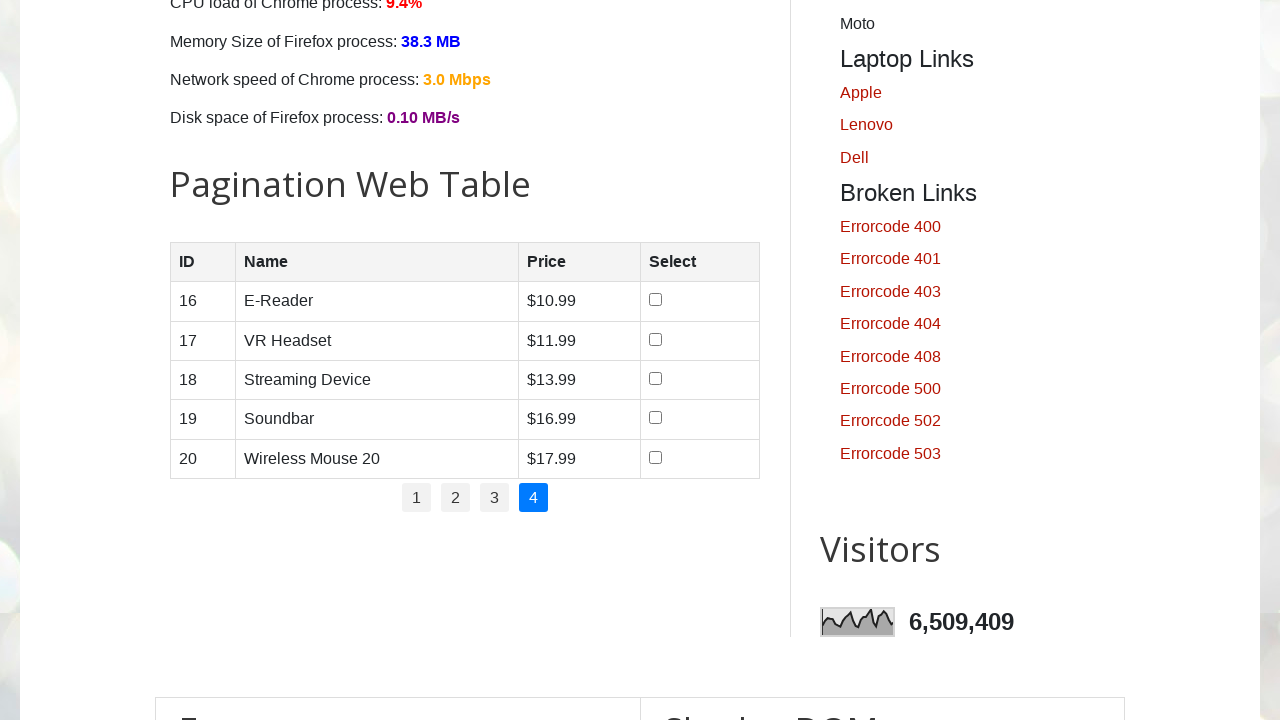

Located cells in row 3 on page 4
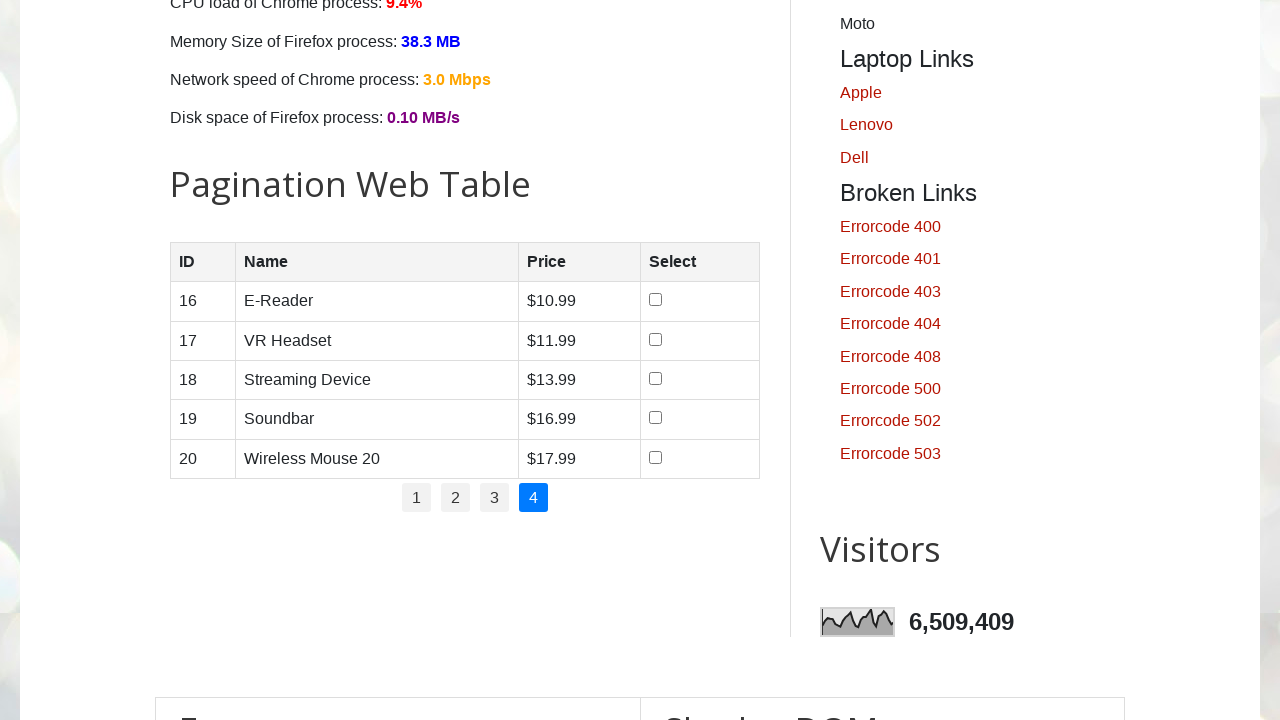

Assertion passed: row 3 on page 4 contains cells
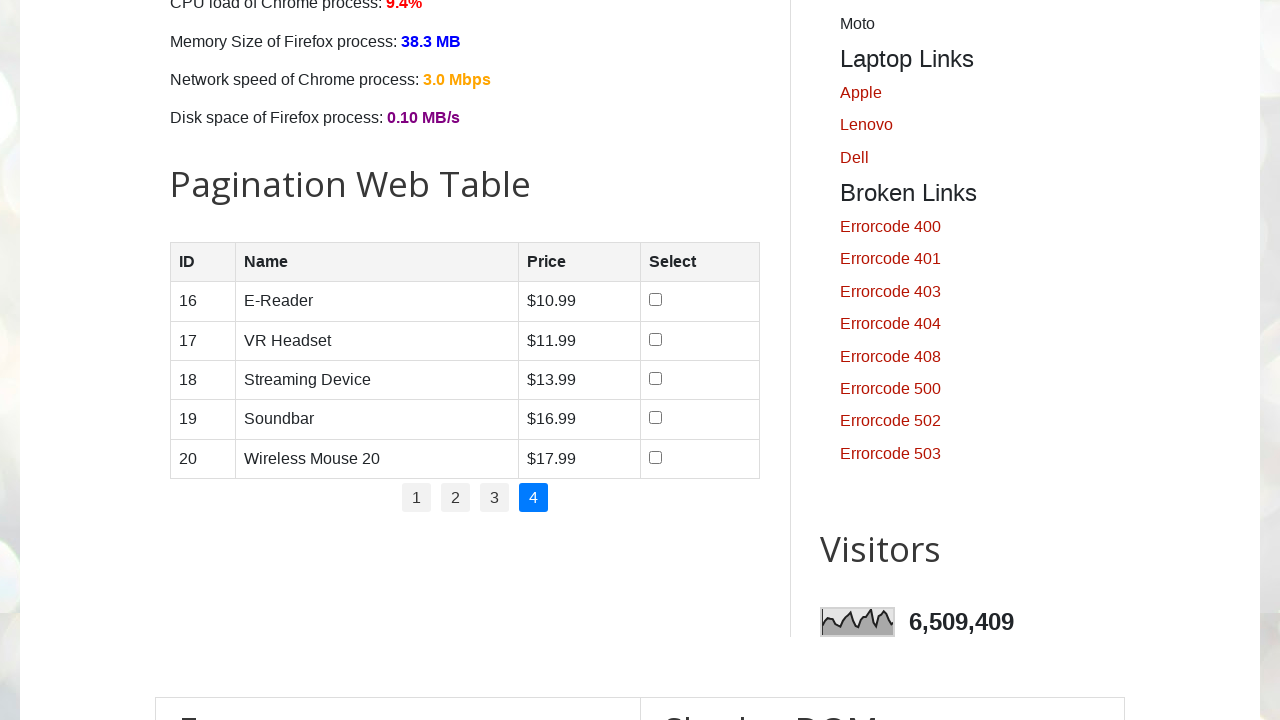

Located cells in row 4 on page 4
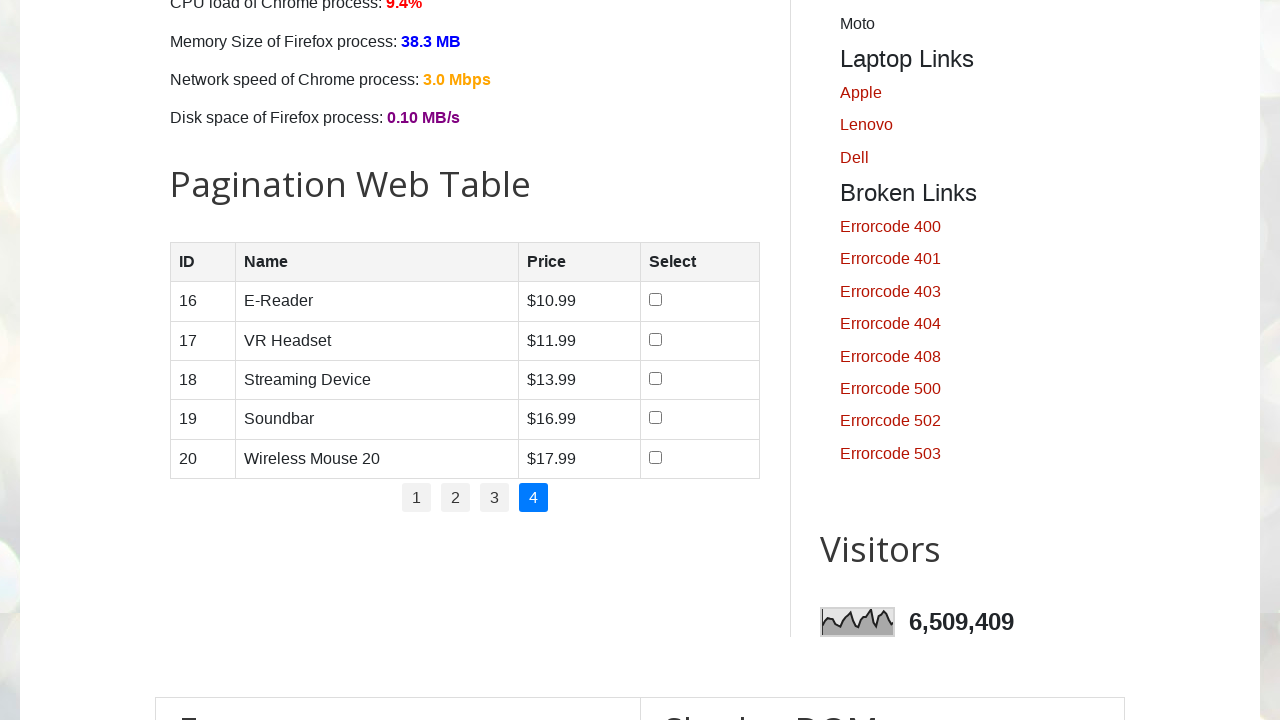

Assertion passed: row 4 on page 4 contains cells
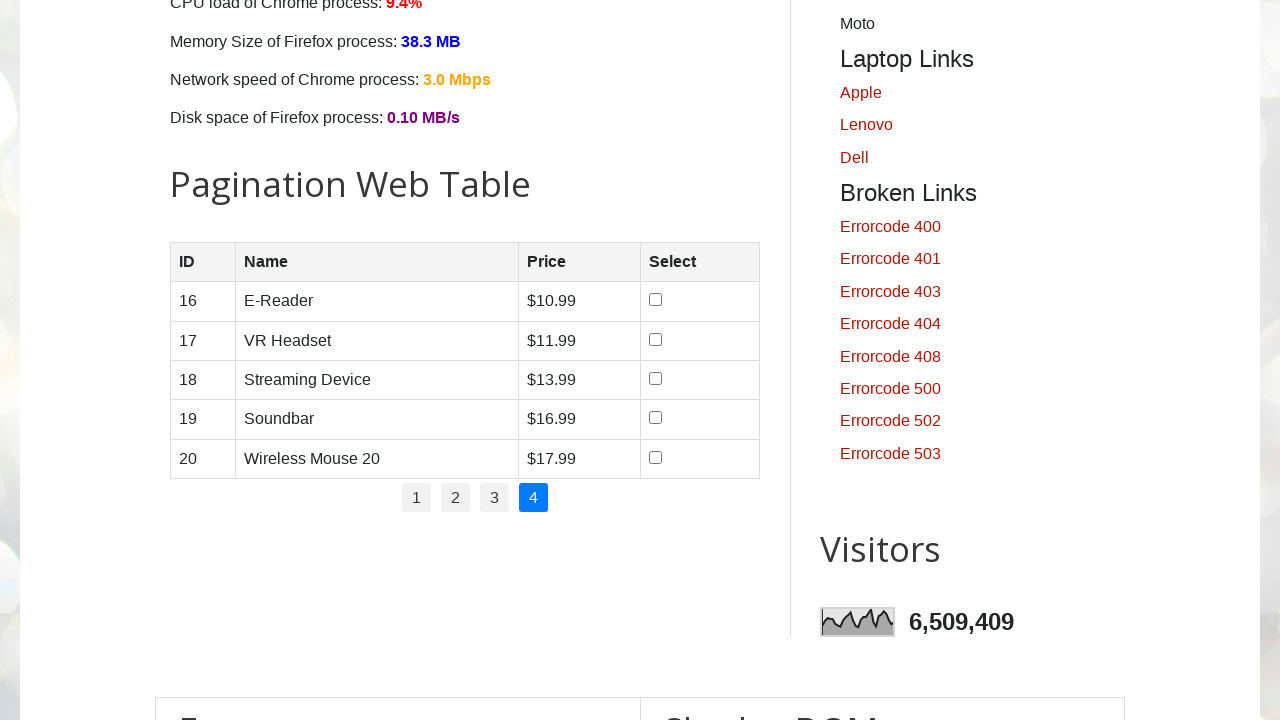

Located cells in row 5 on page 4
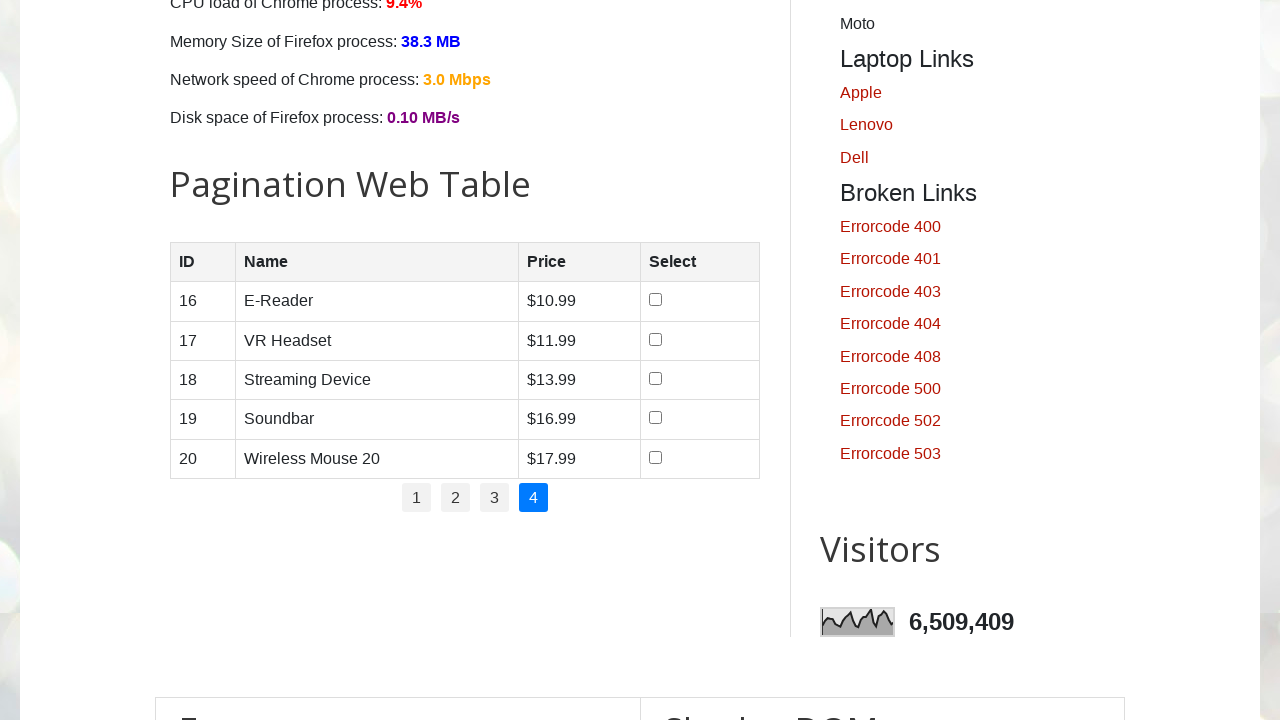

Assertion passed: row 5 on page 4 contains cells
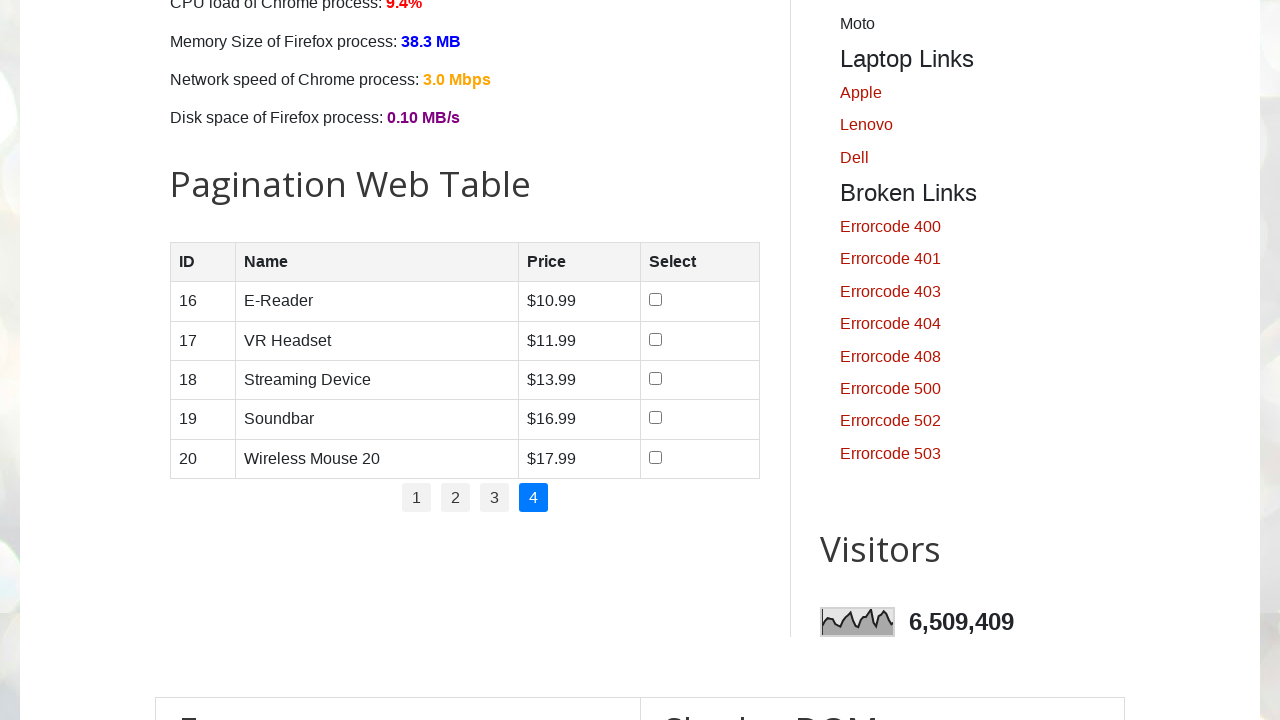

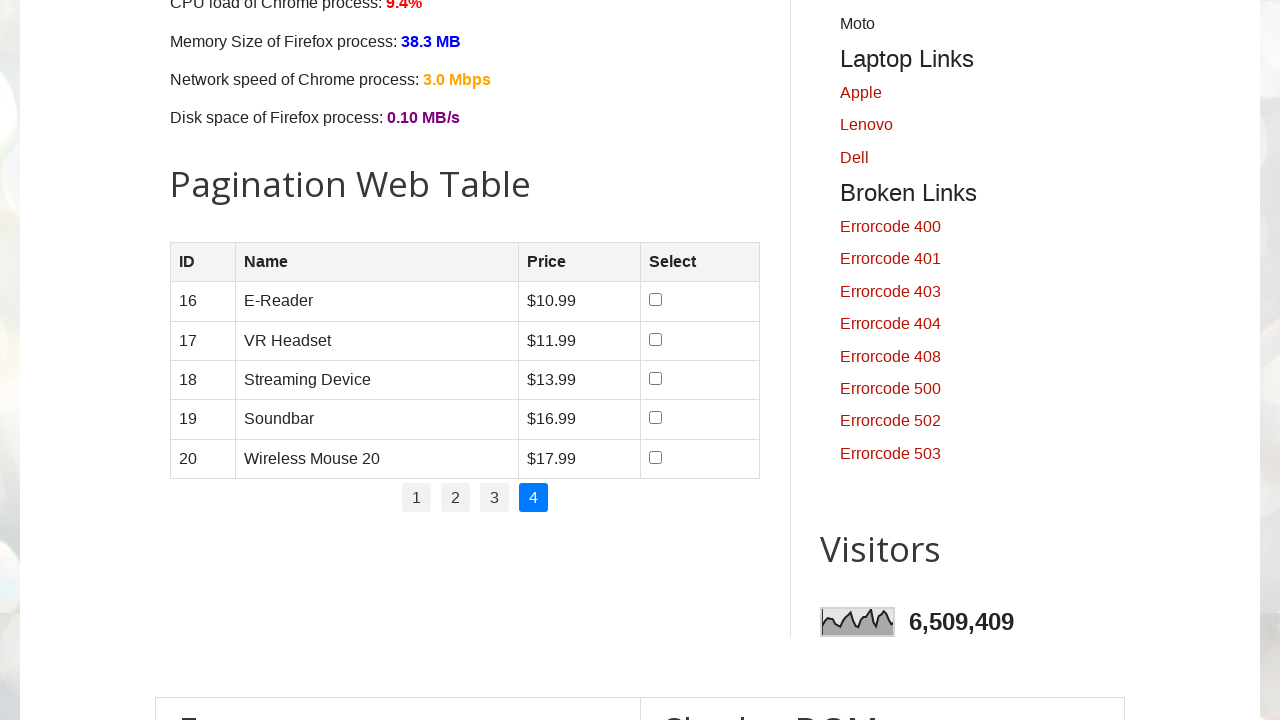